Tests scrolling functionality on an infinite scroll page by scrolling down and up multiple times using JavaScript

Starting URL: https://practice.cydeo.com/infinite_scroll

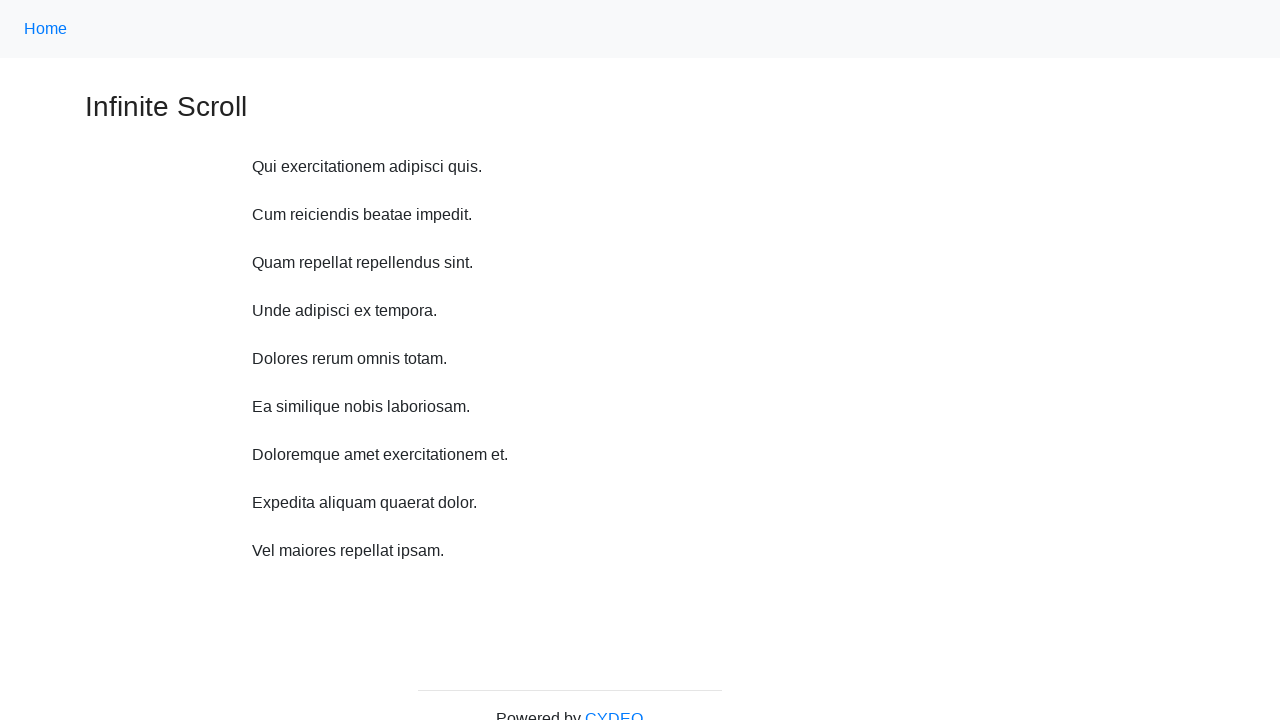

Scrolled down 750 pixels (iteration 1/10)
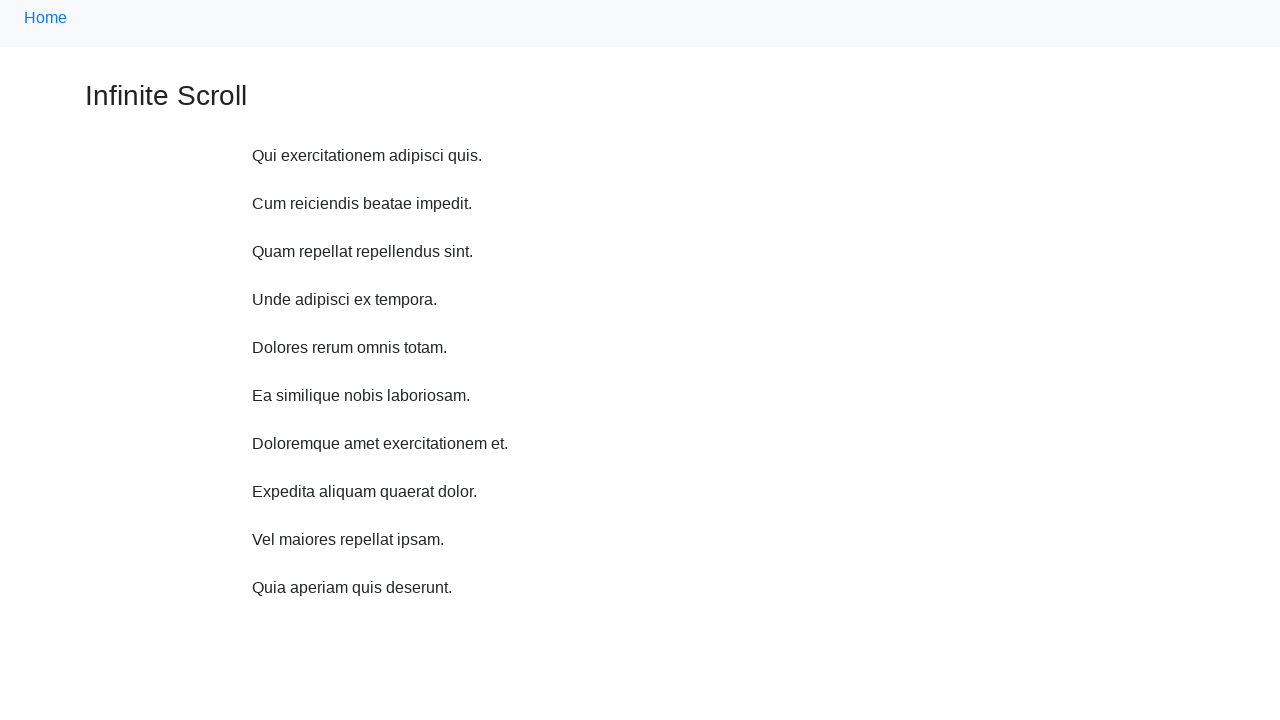

Waited 1 second after scrolling down (iteration 1/10)
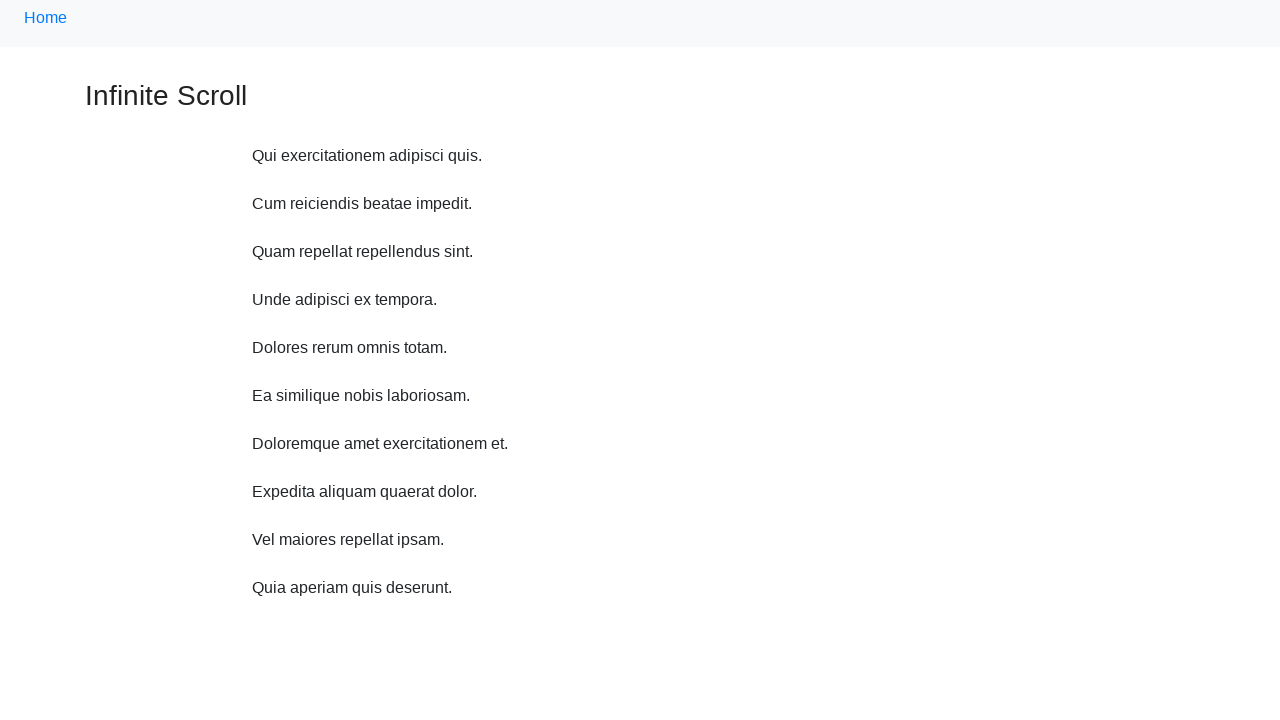

Scrolled down 750 pixels (iteration 2/10)
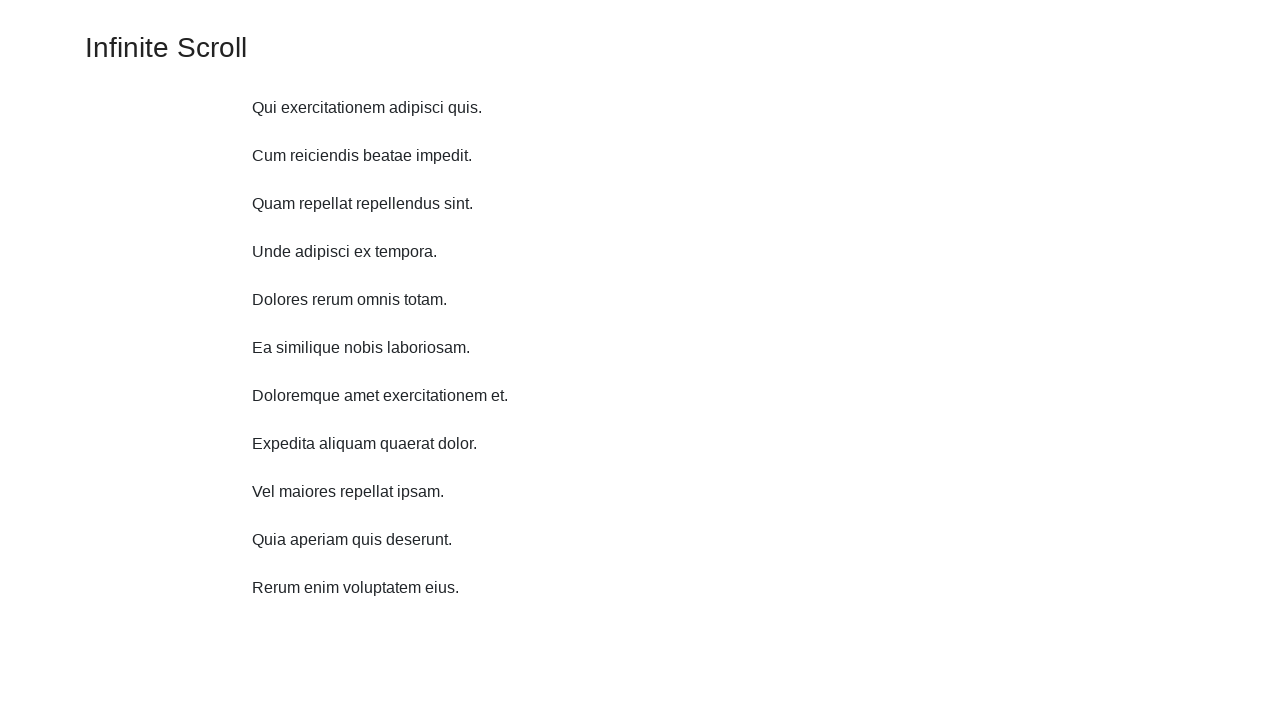

Waited 1 second after scrolling down (iteration 2/10)
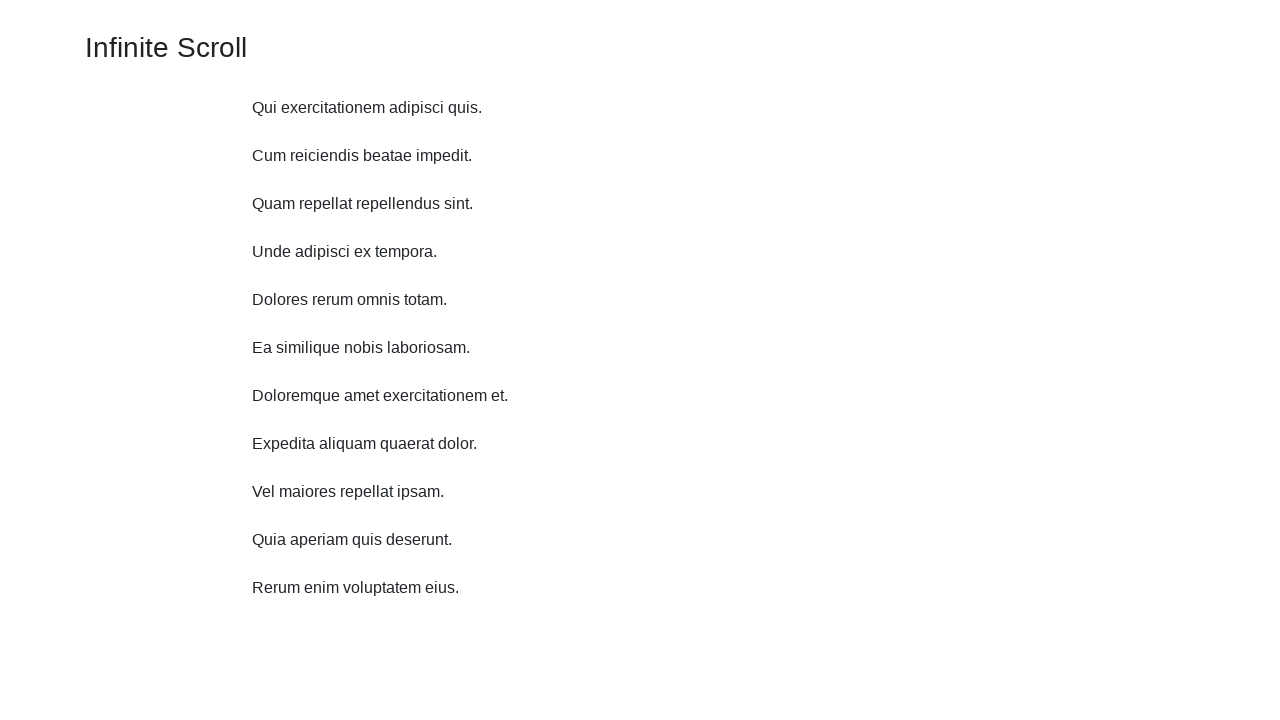

Scrolled down 750 pixels (iteration 3/10)
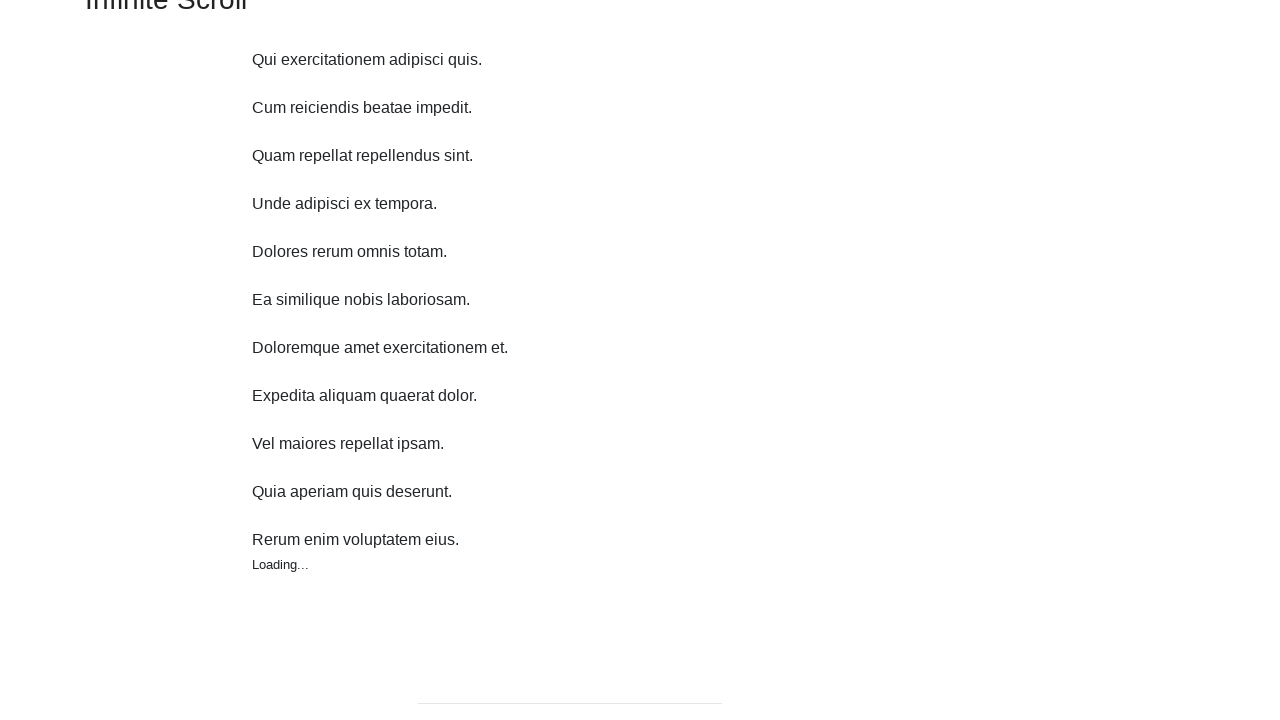

Waited 1 second after scrolling down (iteration 3/10)
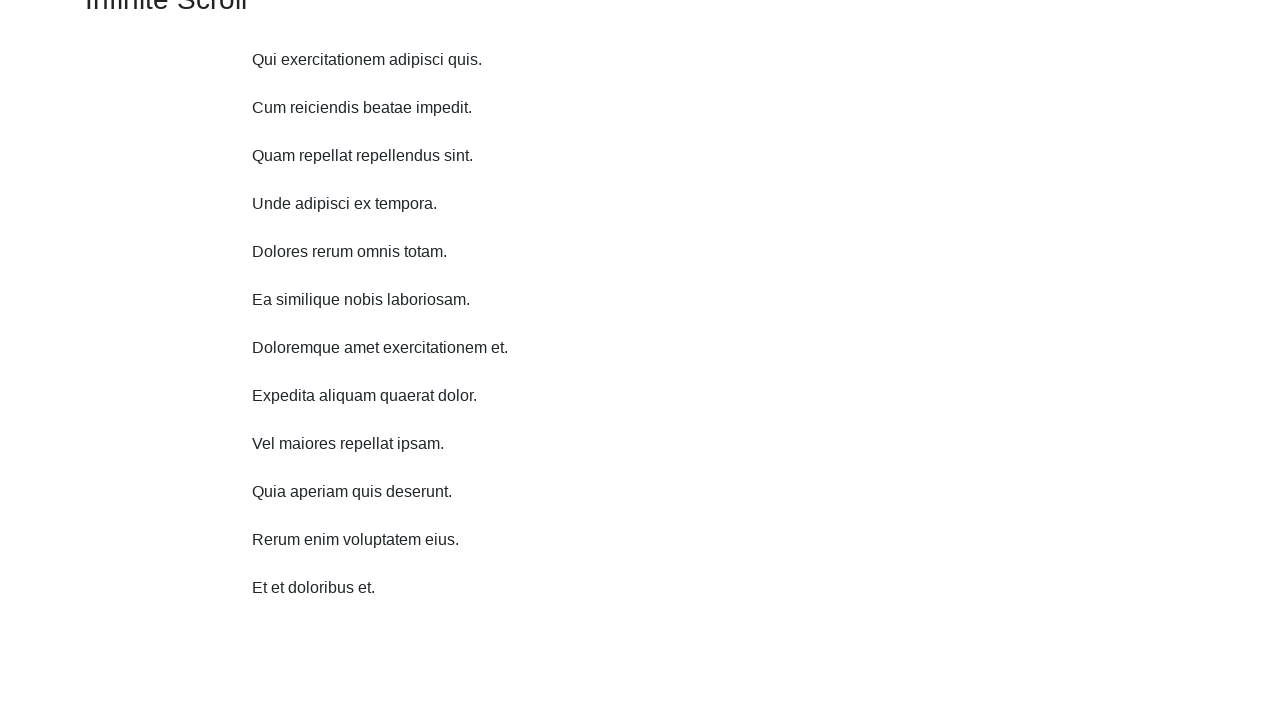

Scrolled down 750 pixels (iteration 4/10)
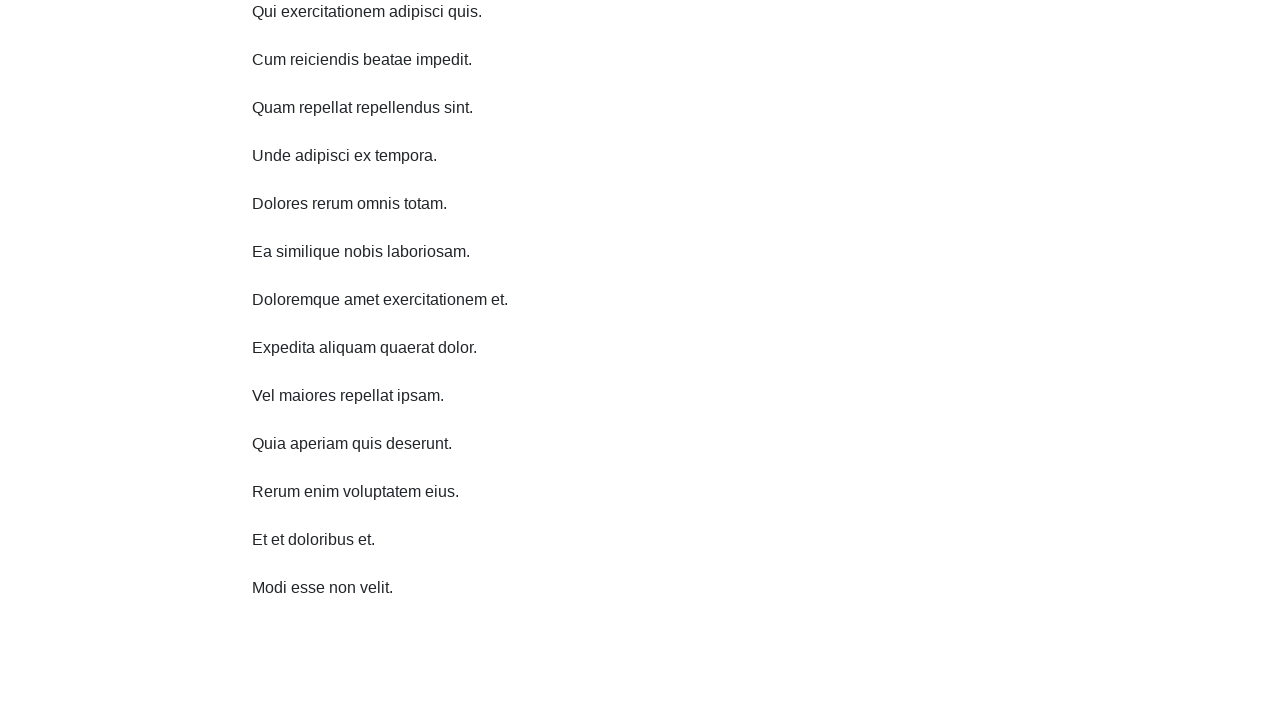

Waited 1 second after scrolling down (iteration 4/10)
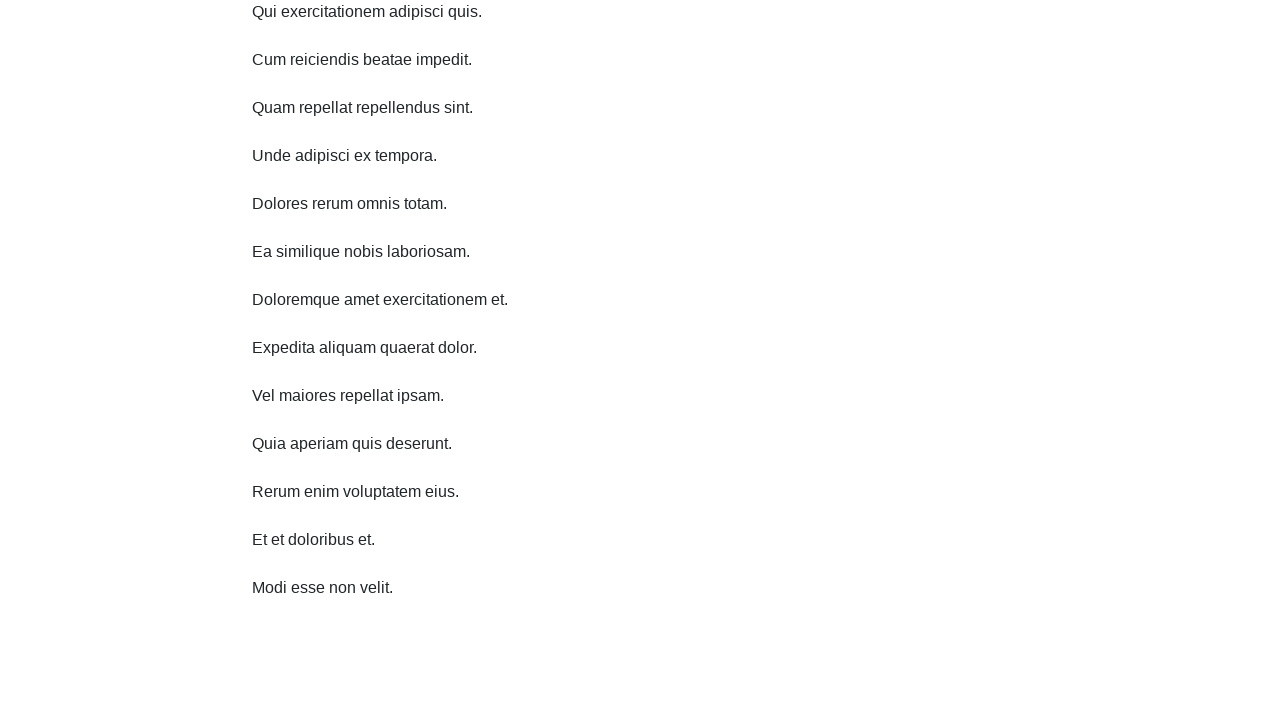

Scrolled down 750 pixels (iteration 5/10)
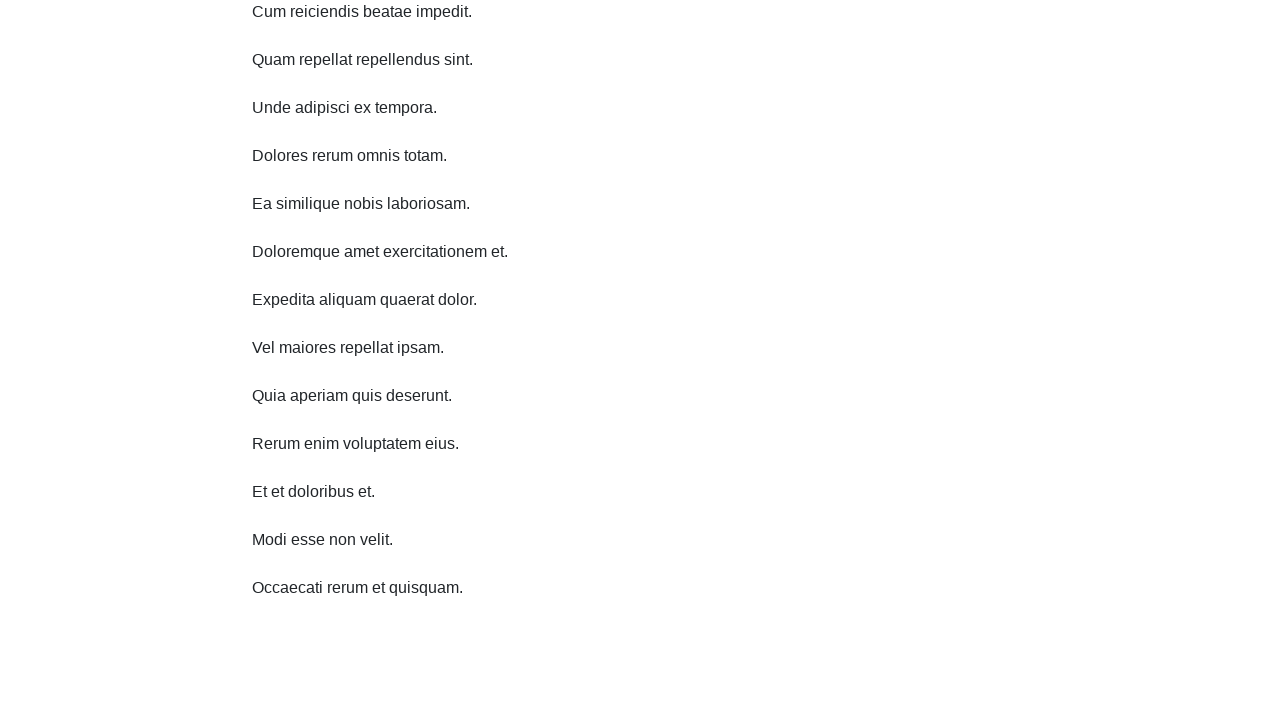

Waited 1 second after scrolling down (iteration 5/10)
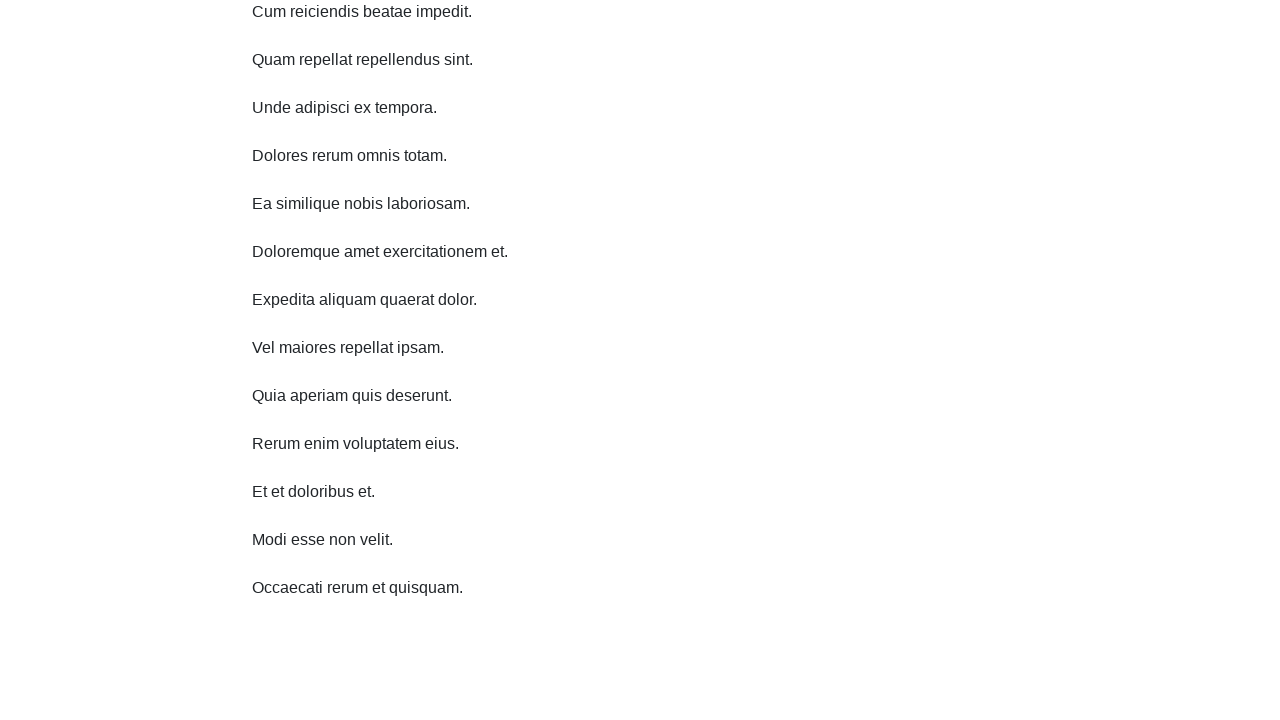

Scrolled down 750 pixels (iteration 6/10)
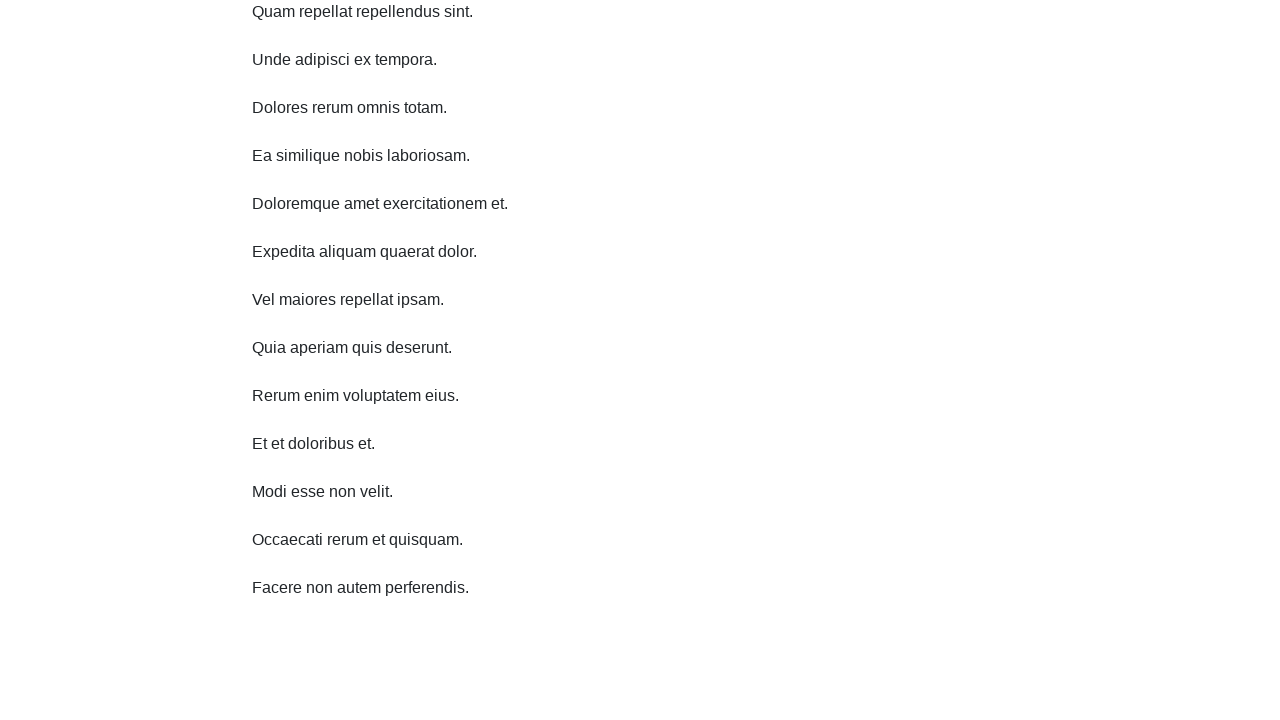

Waited 1 second after scrolling down (iteration 6/10)
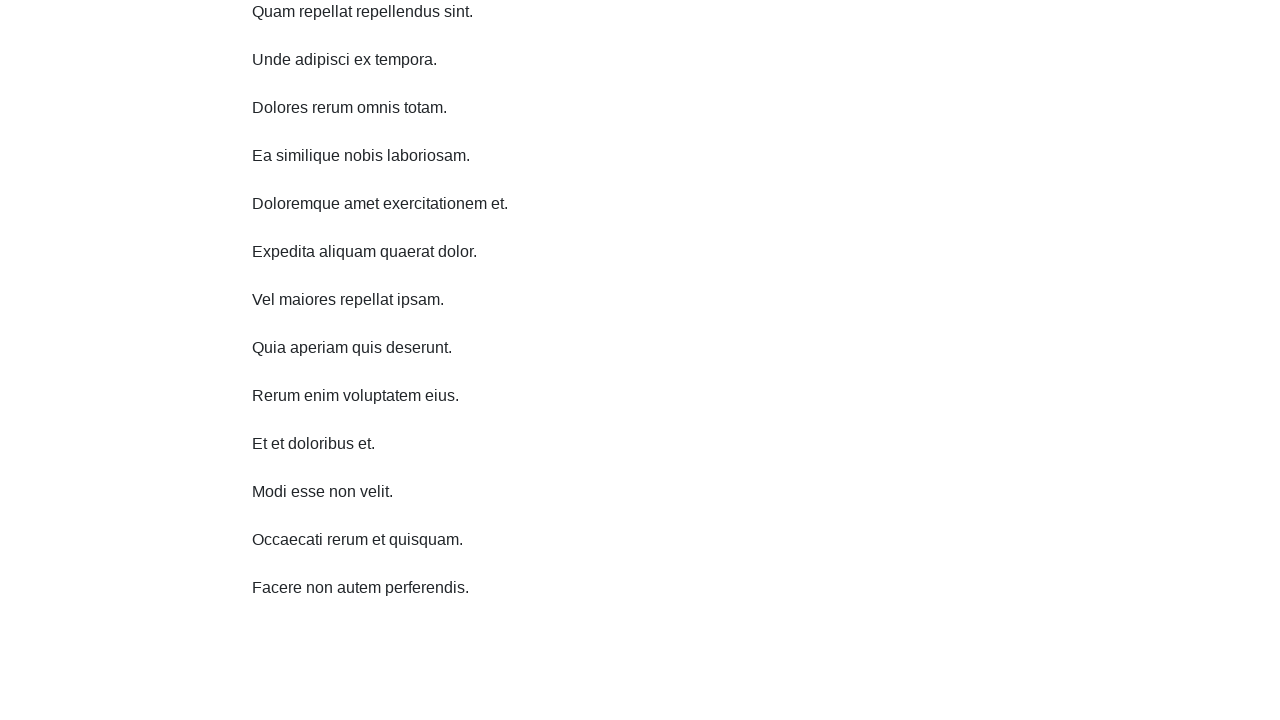

Scrolled down 750 pixels (iteration 7/10)
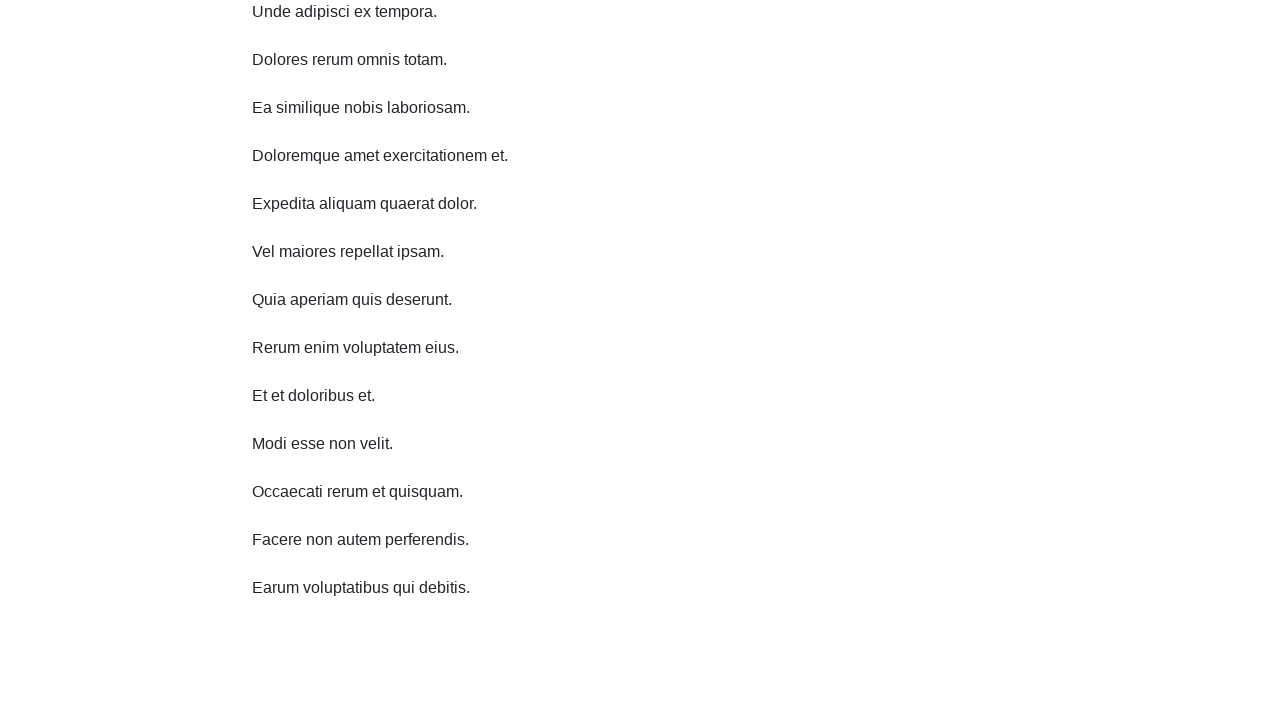

Waited 1 second after scrolling down (iteration 7/10)
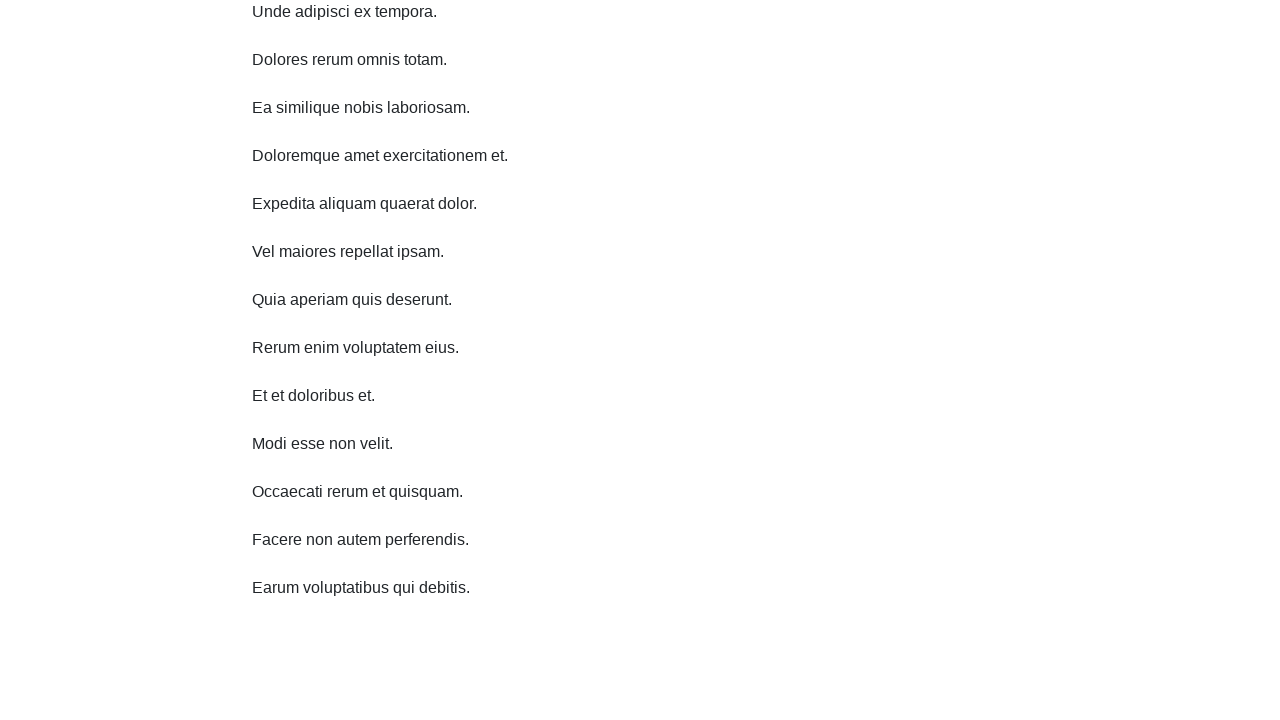

Scrolled down 750 pixels (iteration 8/10)
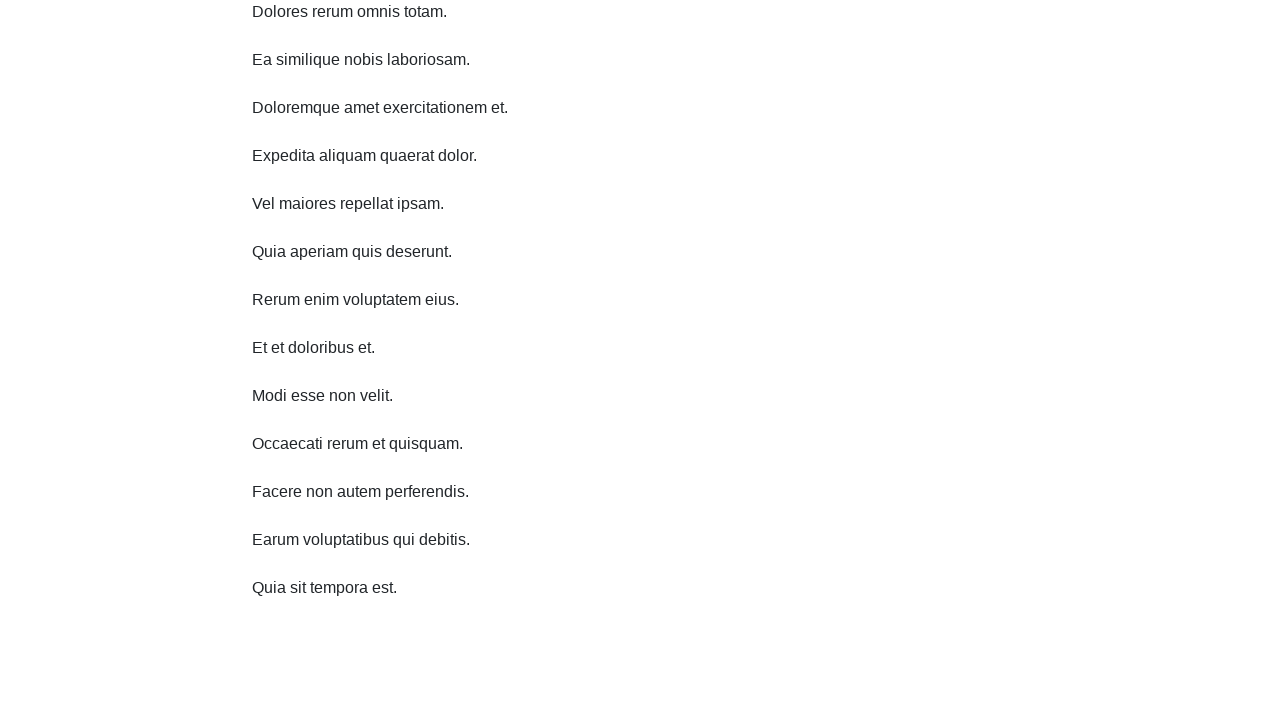

Waited 1 second after scrolling down (iteration 8/10)
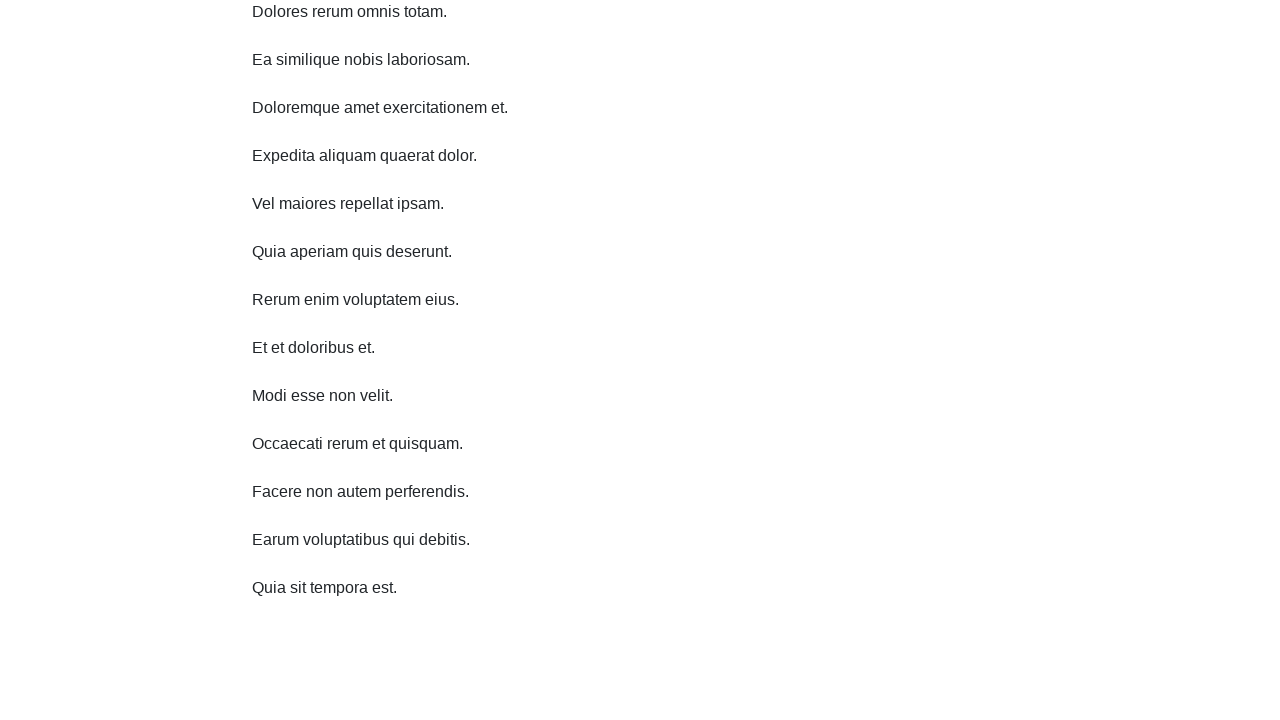

Scrolled down 750 pixels (iteration 9/10)
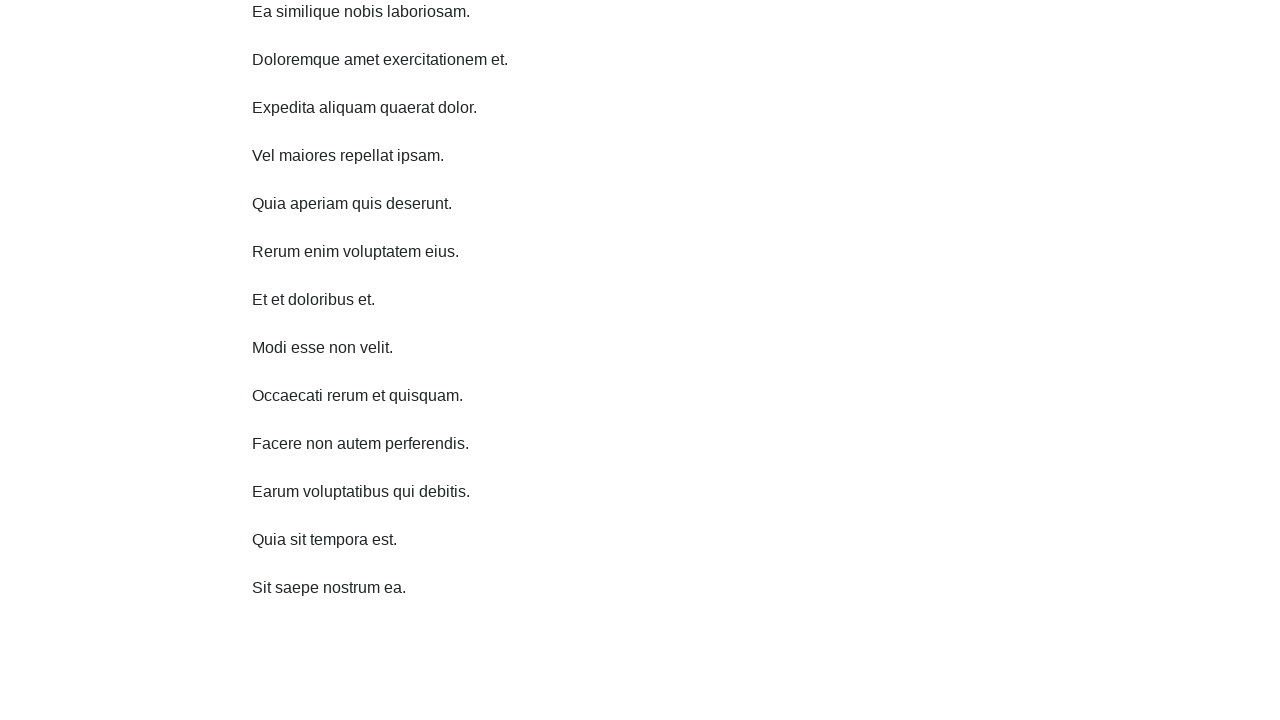

Waited 1 second after scrolling down (iteration 9/10)
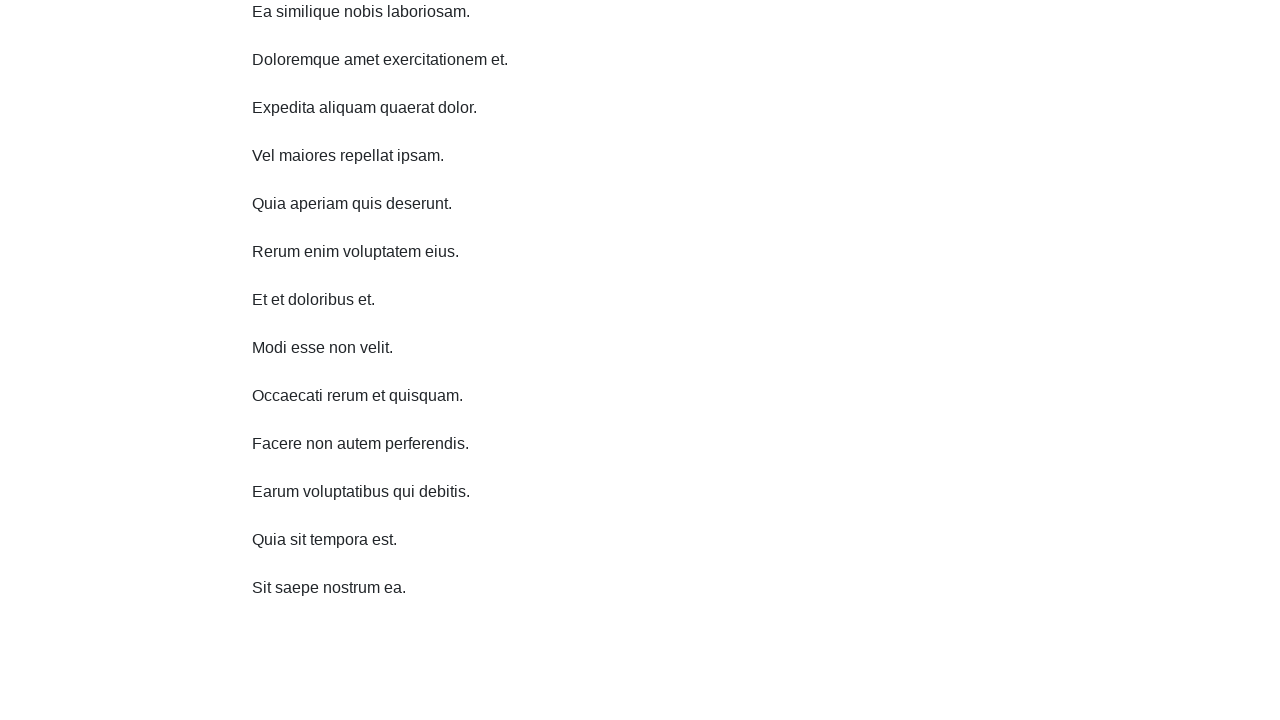

Scrolled down 750 pixels (iteration 10/10)
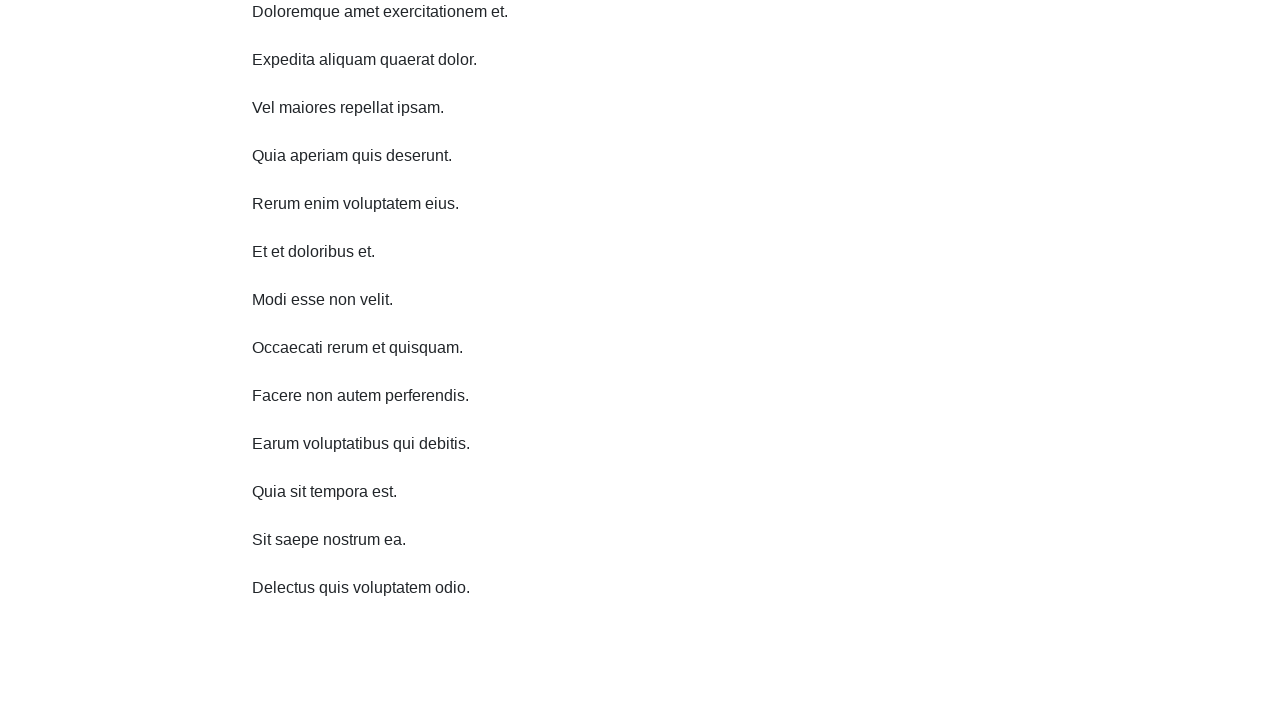

Waited 1 second after scrolling down (iteration 10/10)
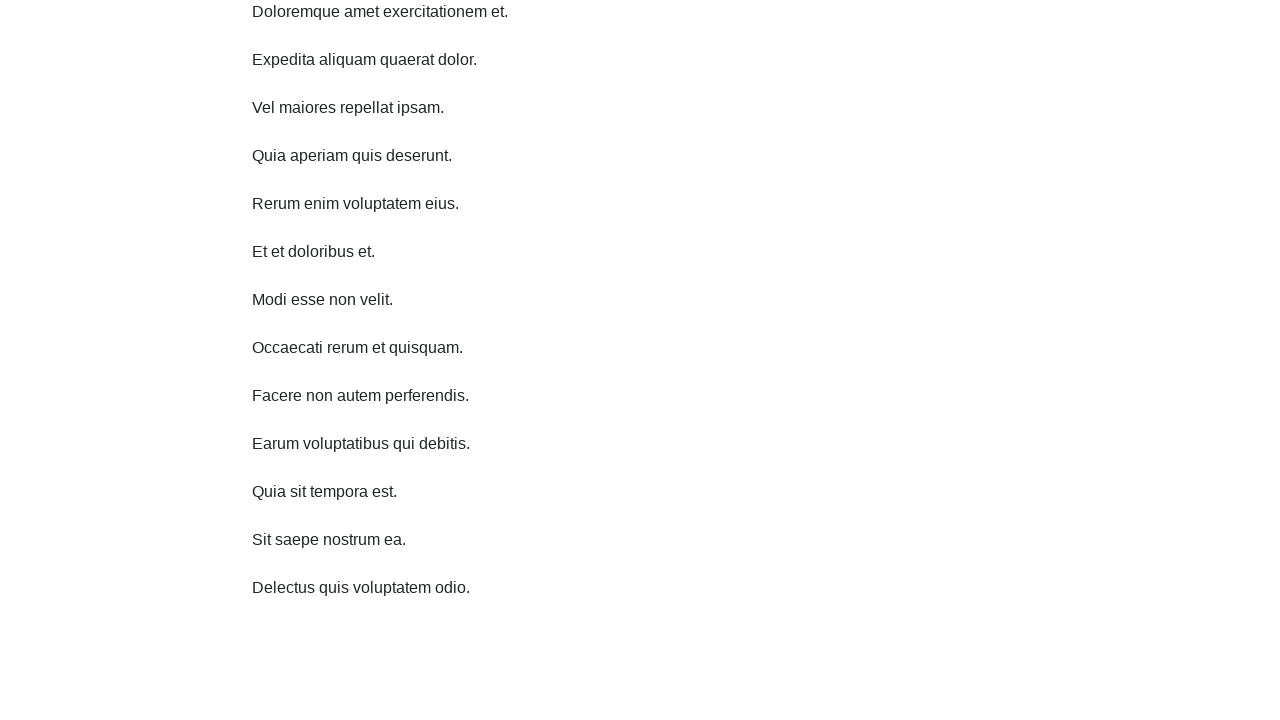

Scrolled up 75 pixels (iteration 1/10)
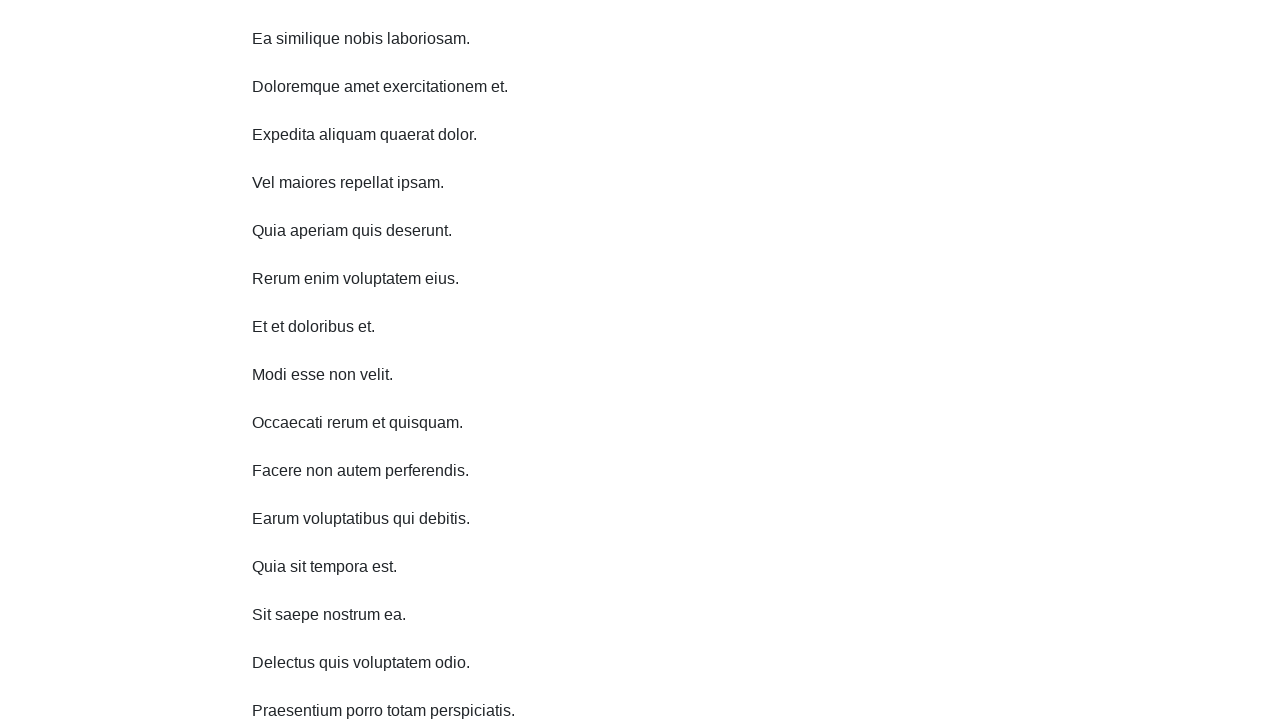

Waited 1 second after scrolling up (iteration 1/10)
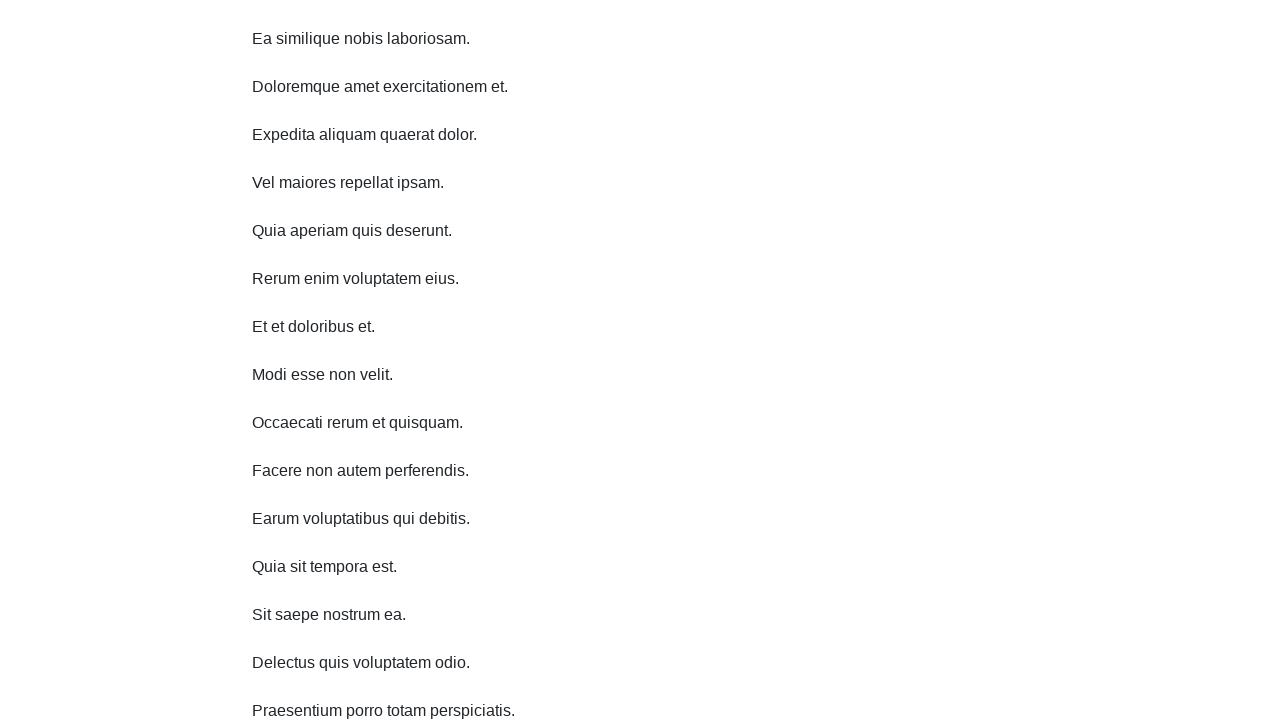

Scrolled up 75 pixels (iteration 2/10)
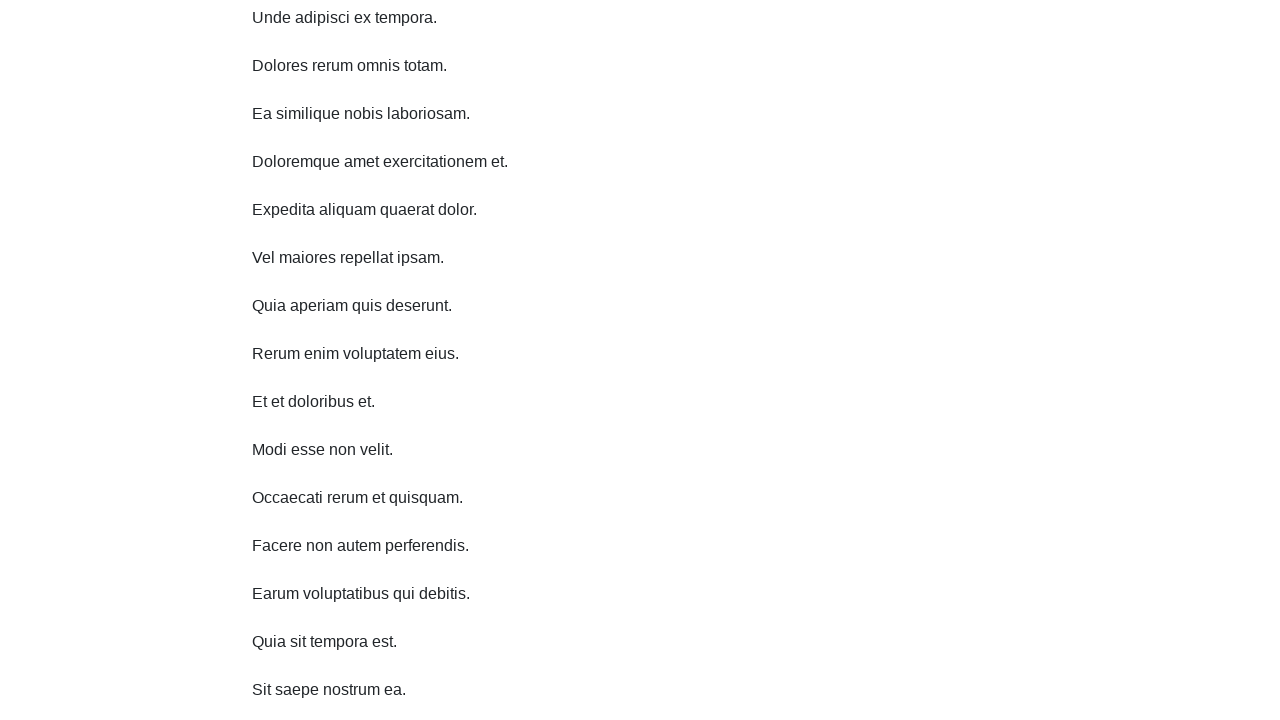

Waited 1 second after scrolling up (iteration 2/10)
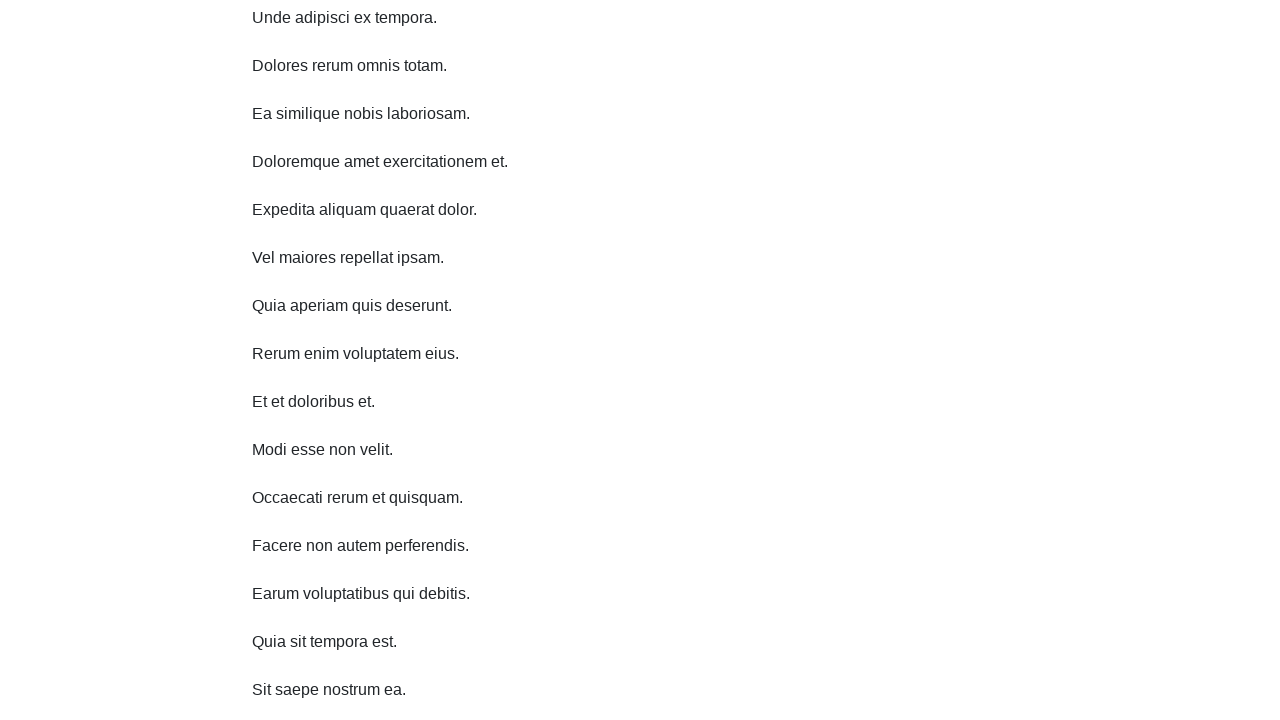

Scrolled up 75 pixels (iteration 3/10)
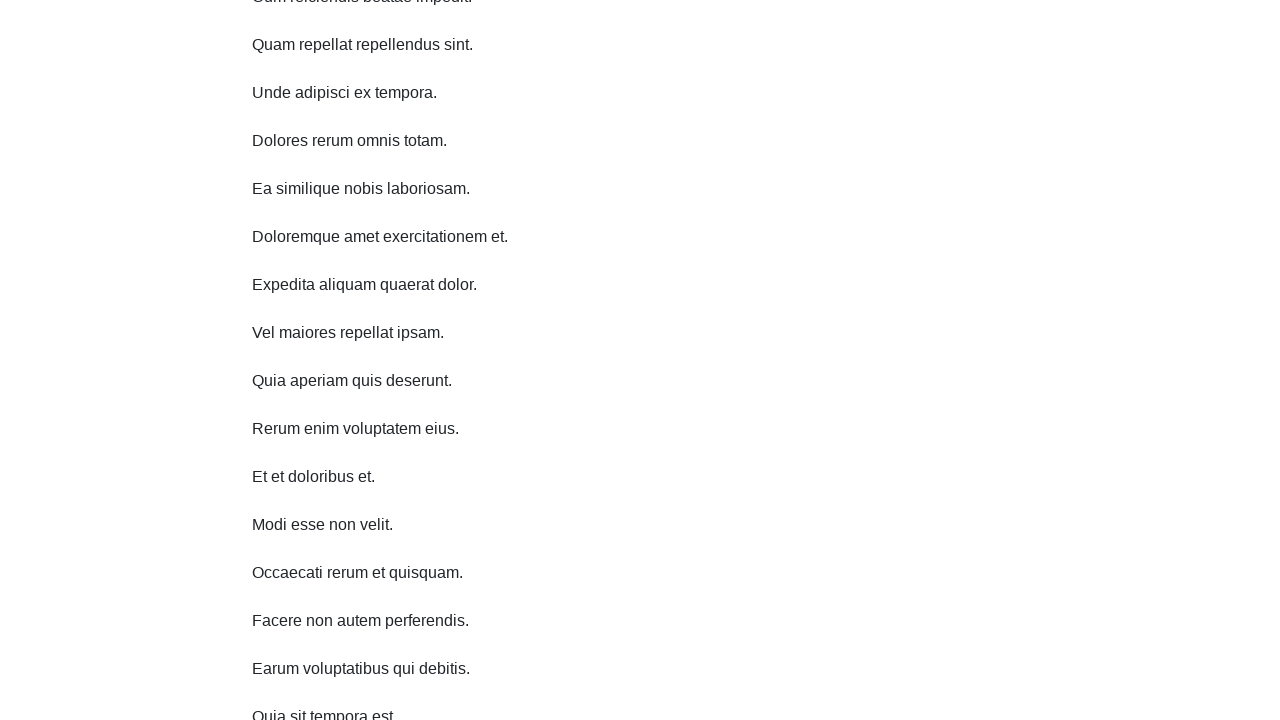

Waited 1 second after scrolling up (iteration 3/10)
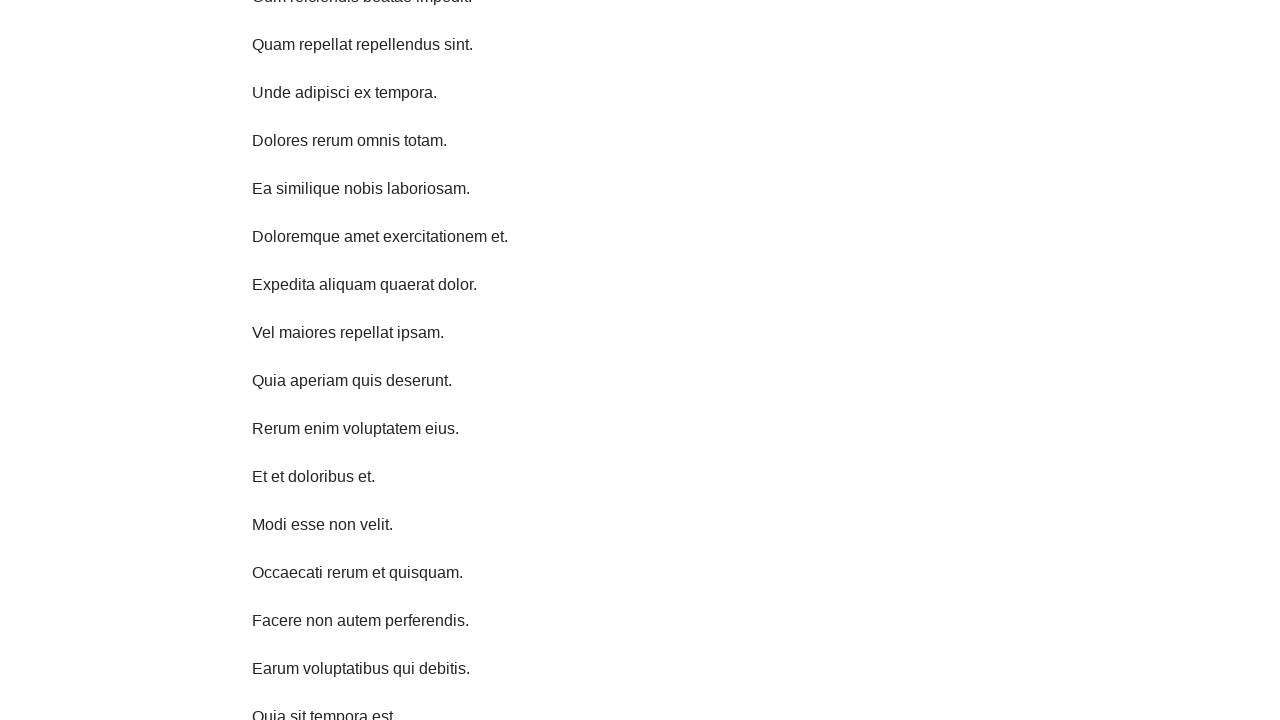

Scrolled up 75 pixels (iteration 4/10)
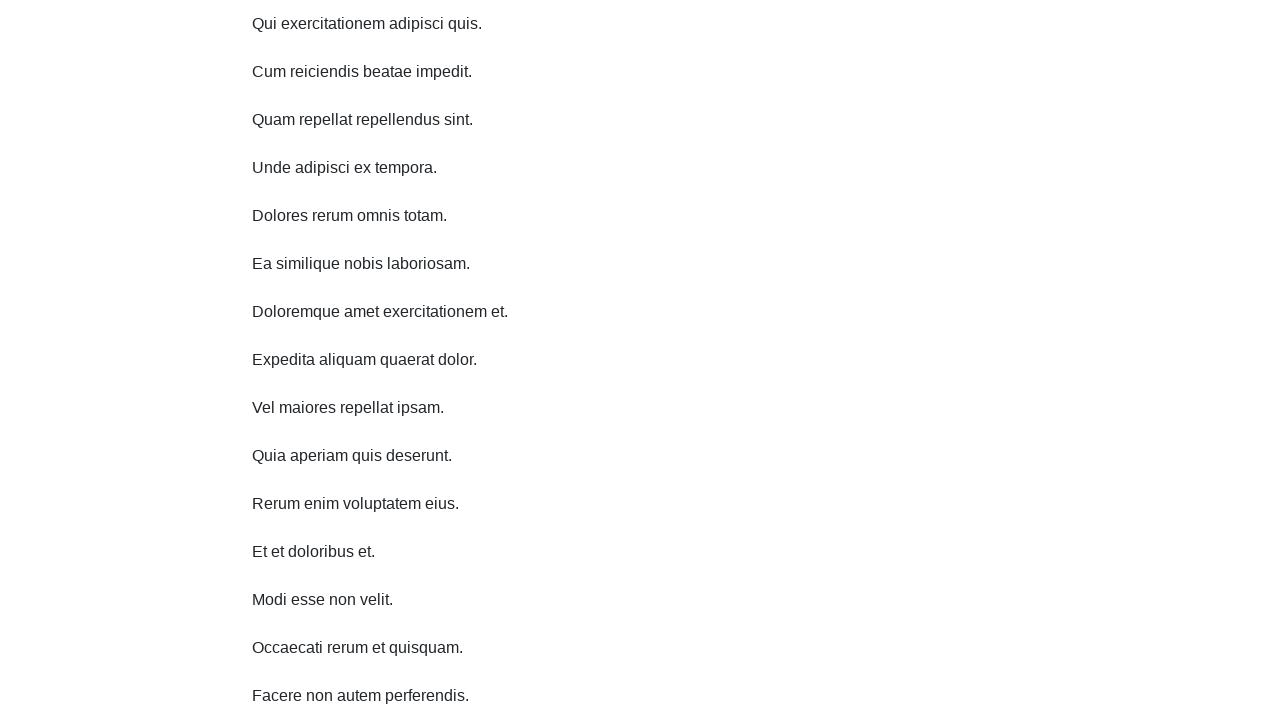

Waited 1 second after scrolling up (iteration 4/10)
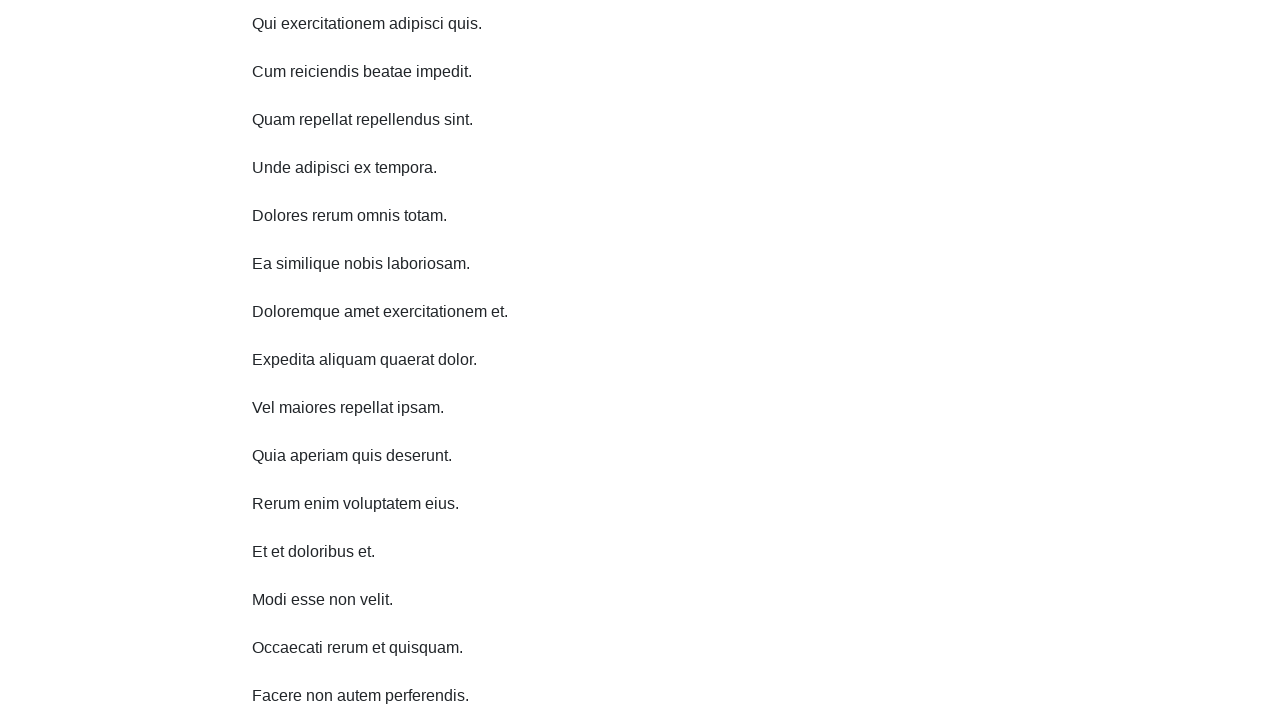

Scrolled up 75 pixels (iteration 5/10)
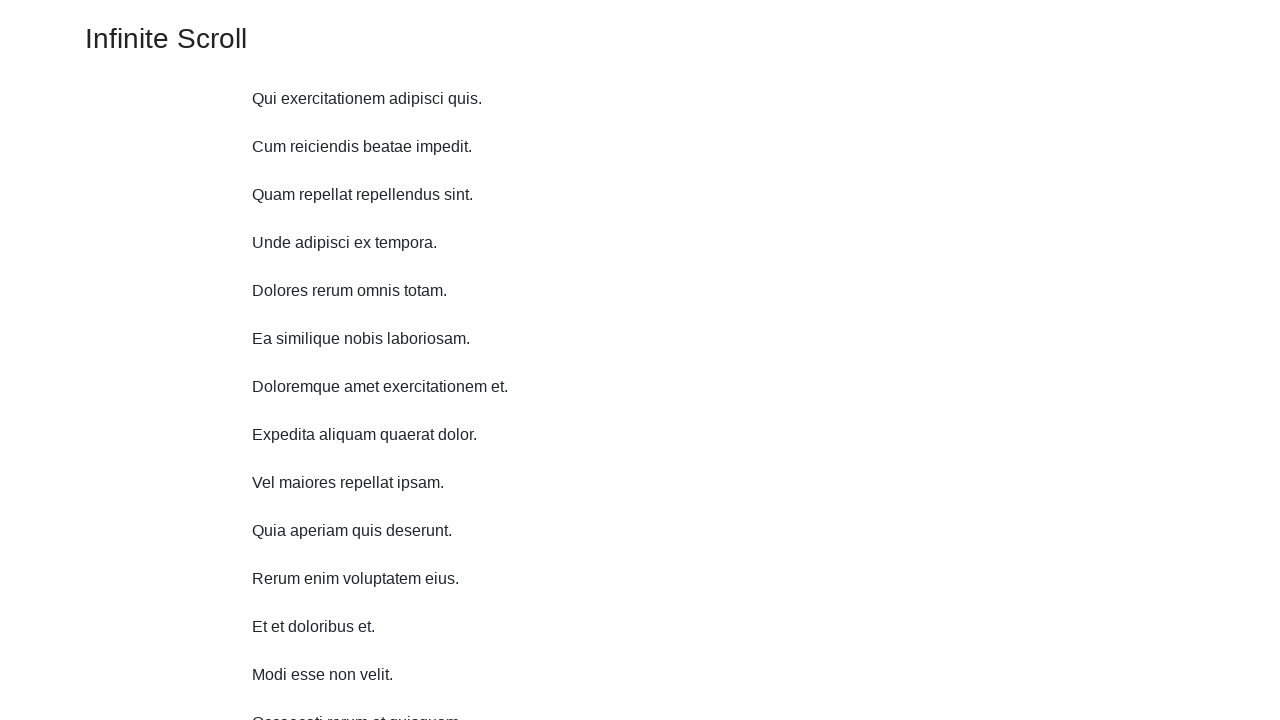

Waited 1 second after scrolling up (iteration 5/10)
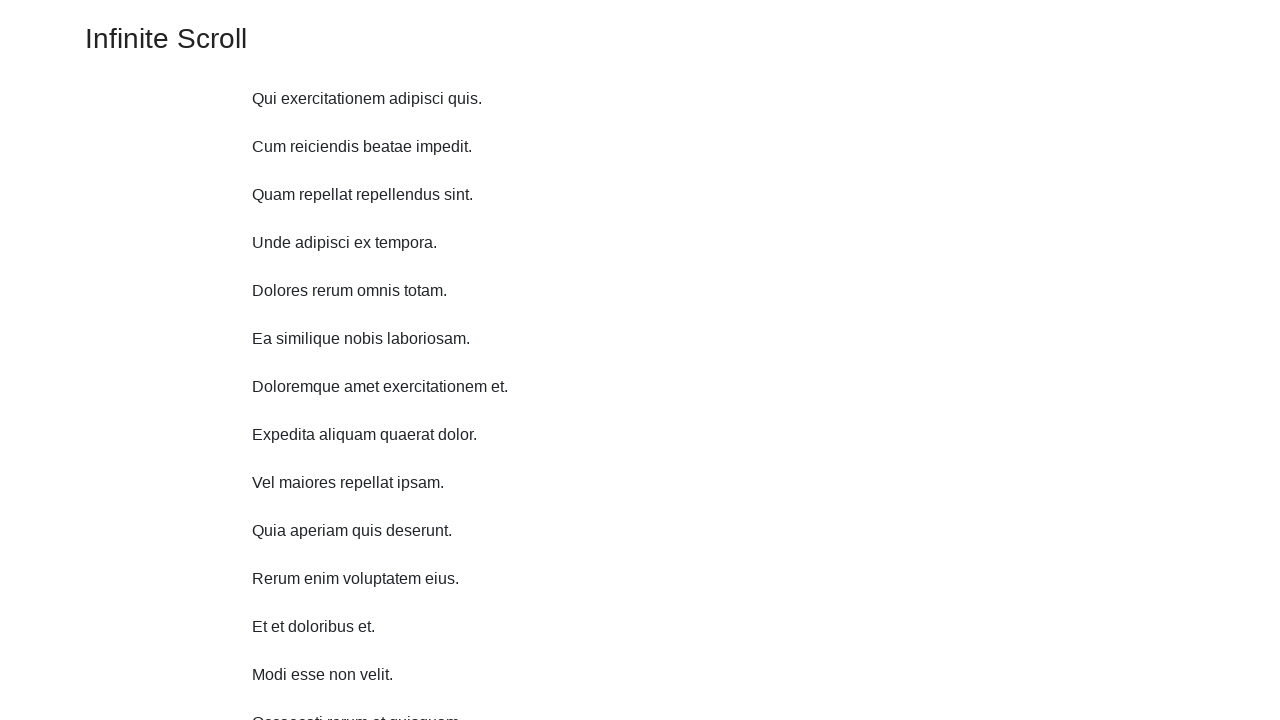

Scrolled up 75 pixels (iteration 6/10)
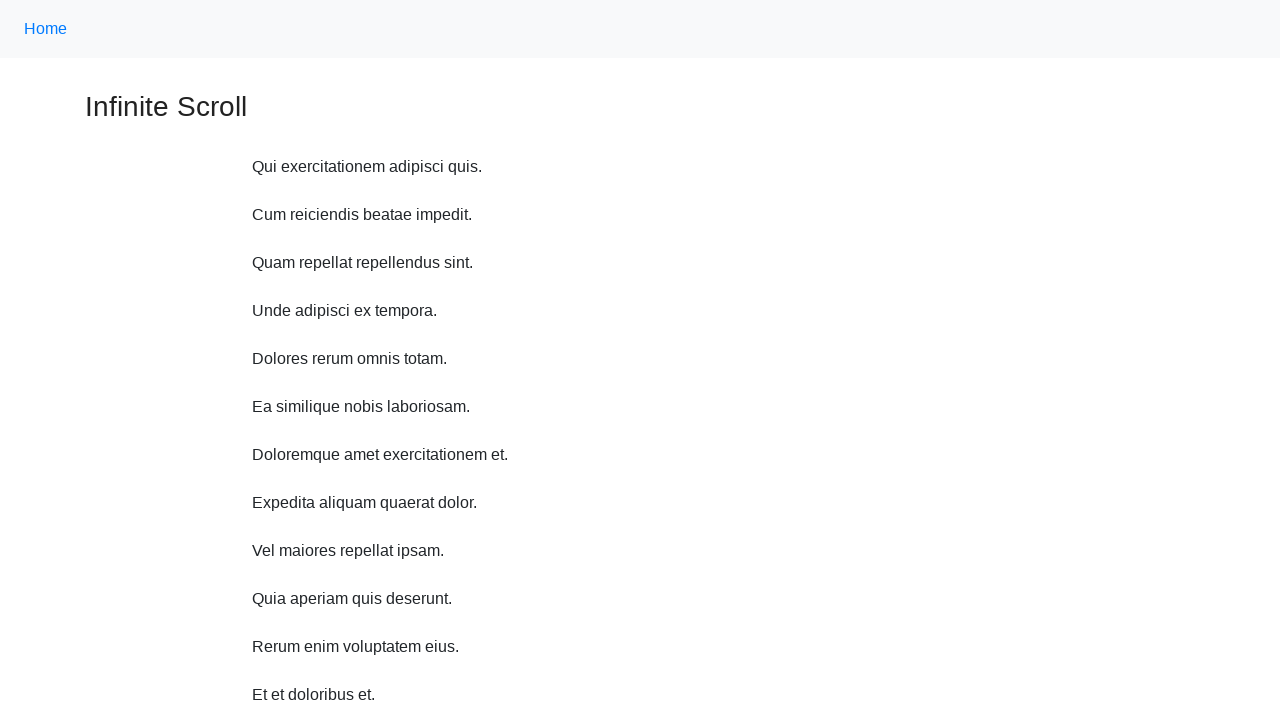

Waited 1 second after scrolling up (iteration 6/10)
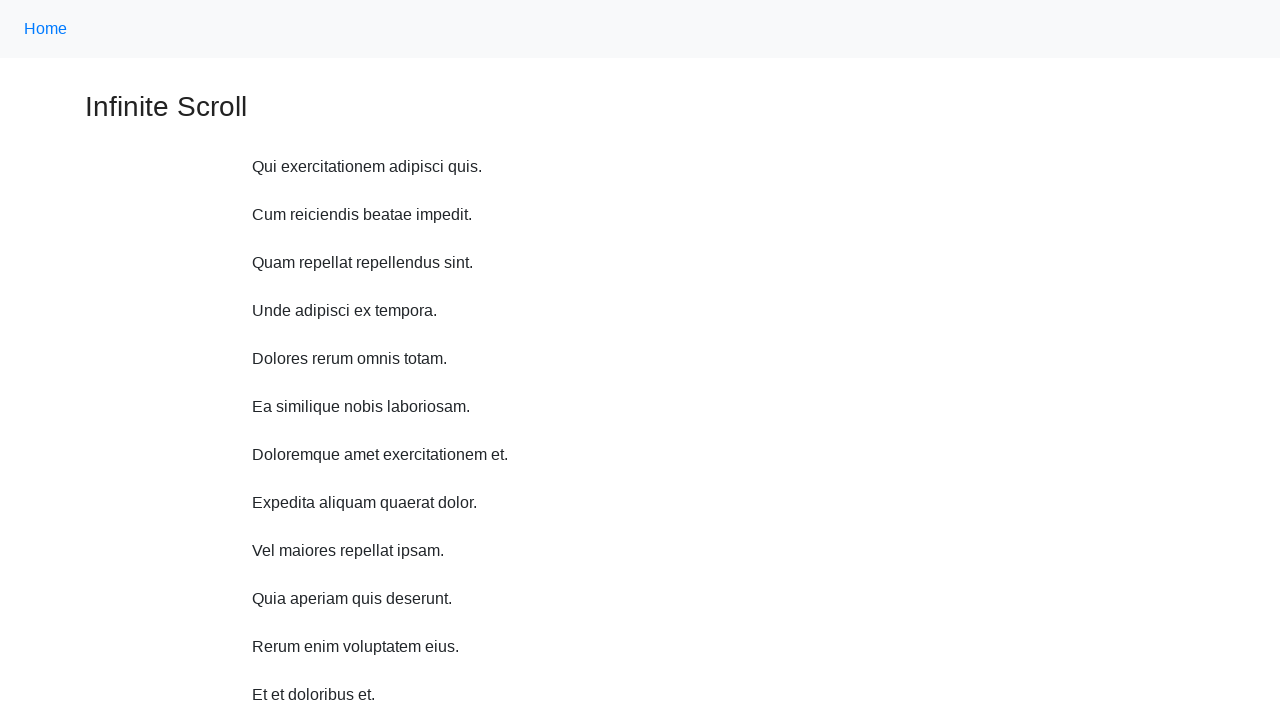

Scrolled up 75 pixels (iteration 7/10)
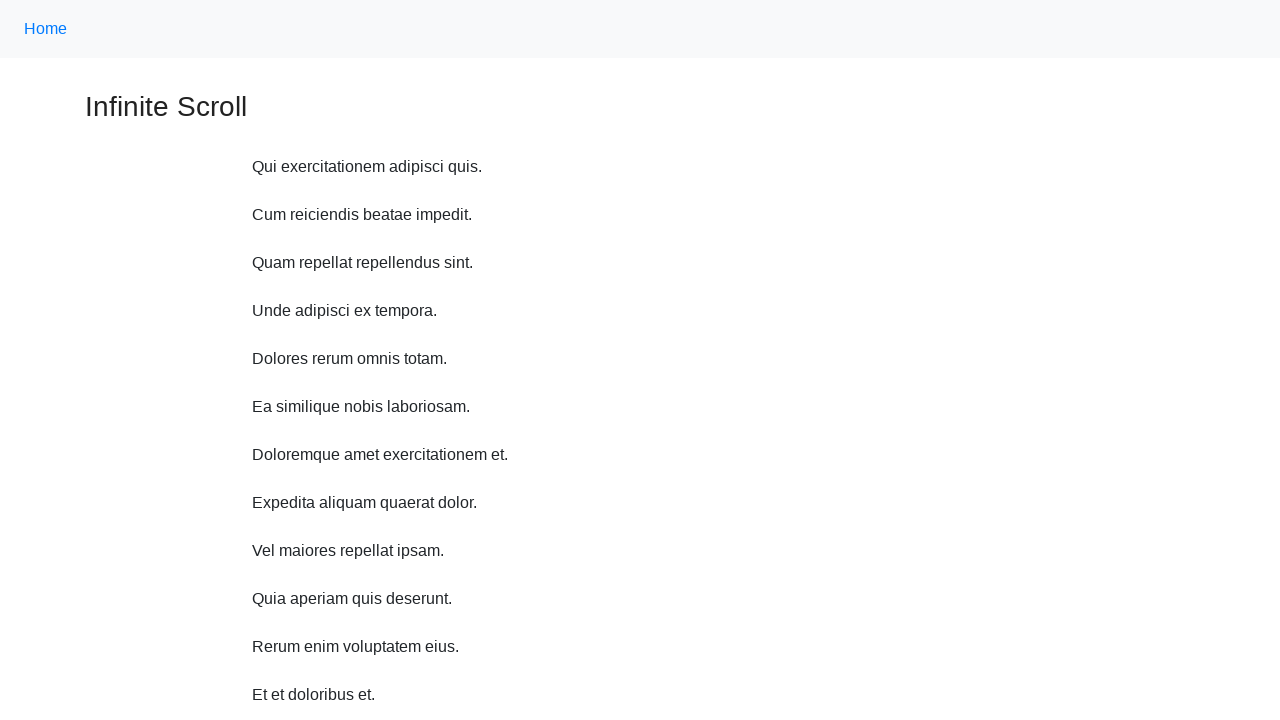

Waited 1 second after scrolling up (iteration 7/10)
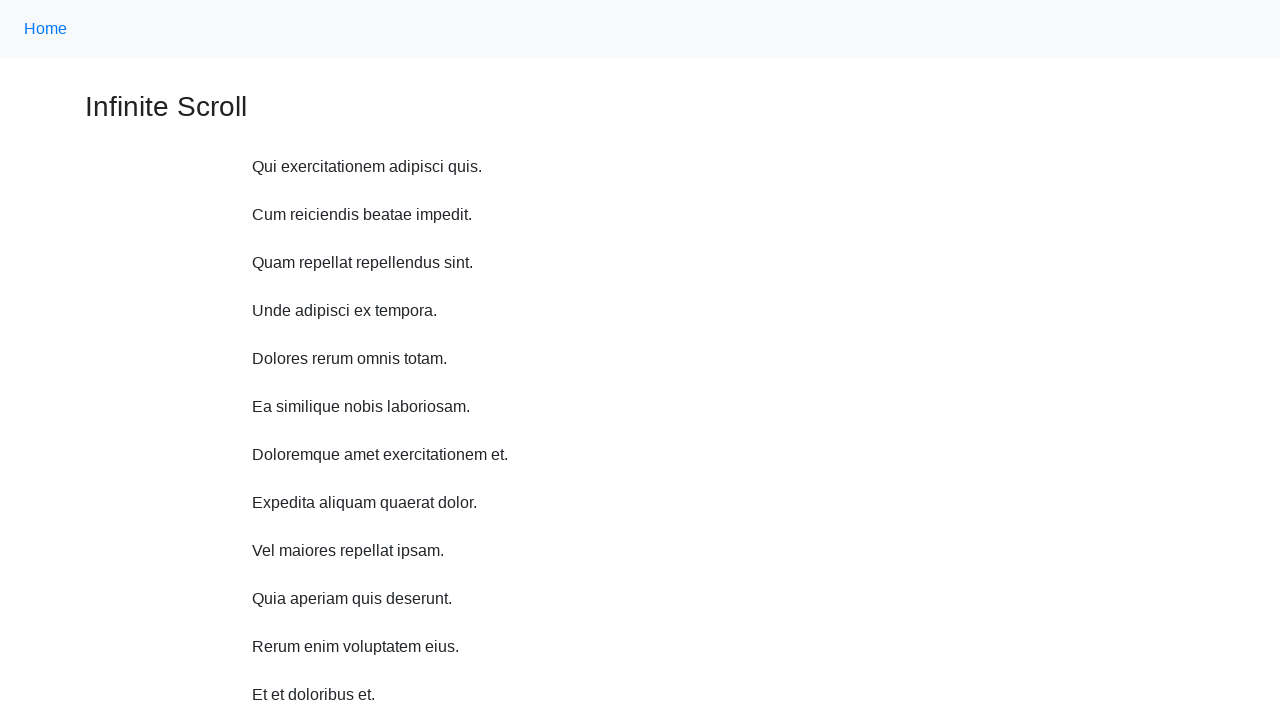

Scrolled up 75 pixels (iteration 8/10)
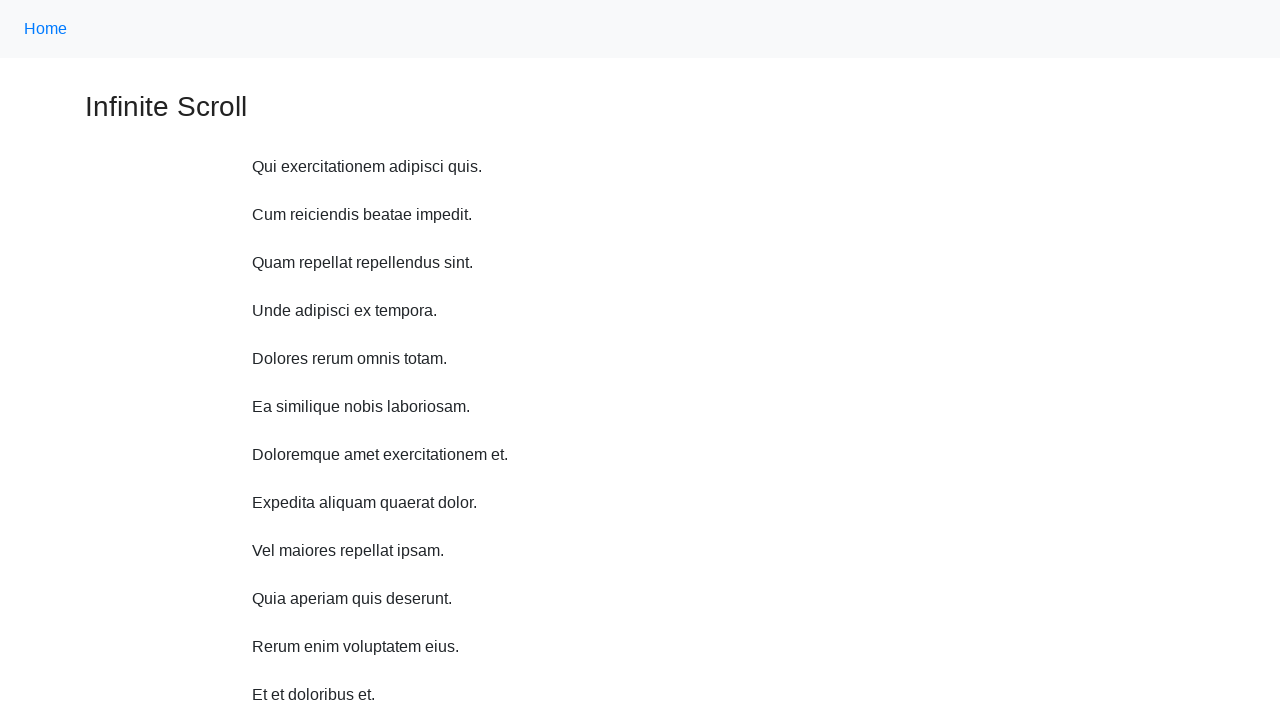

Waited 1 second after scrolling up (iteration 8/10)
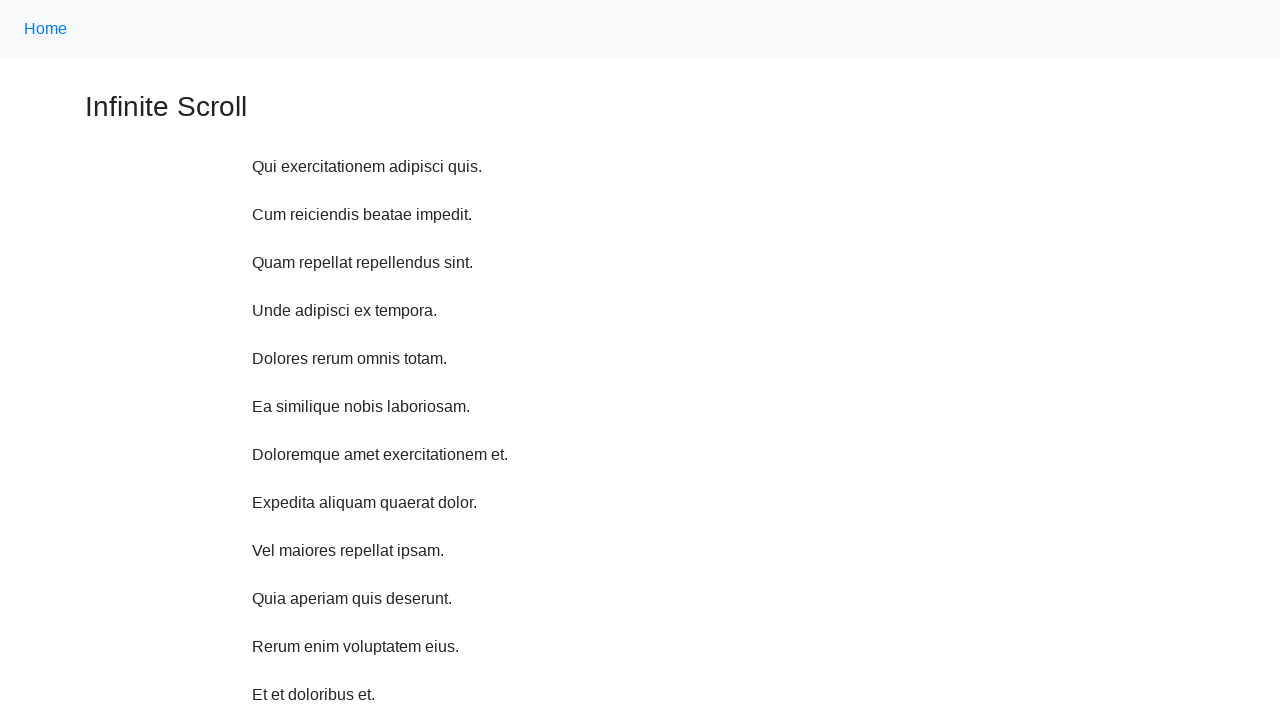

Scrolled up 75 pixels (iteration 9/10)
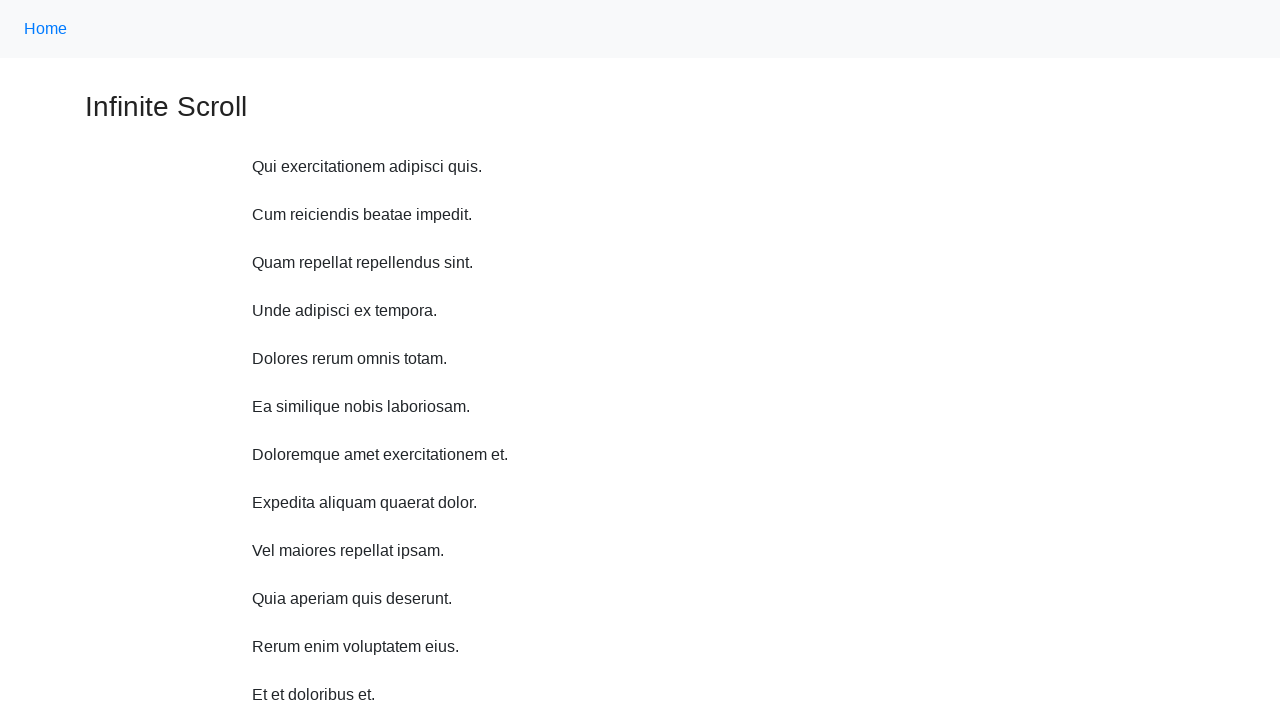

Waited 1 second after scrolling up (iteration 9/10)
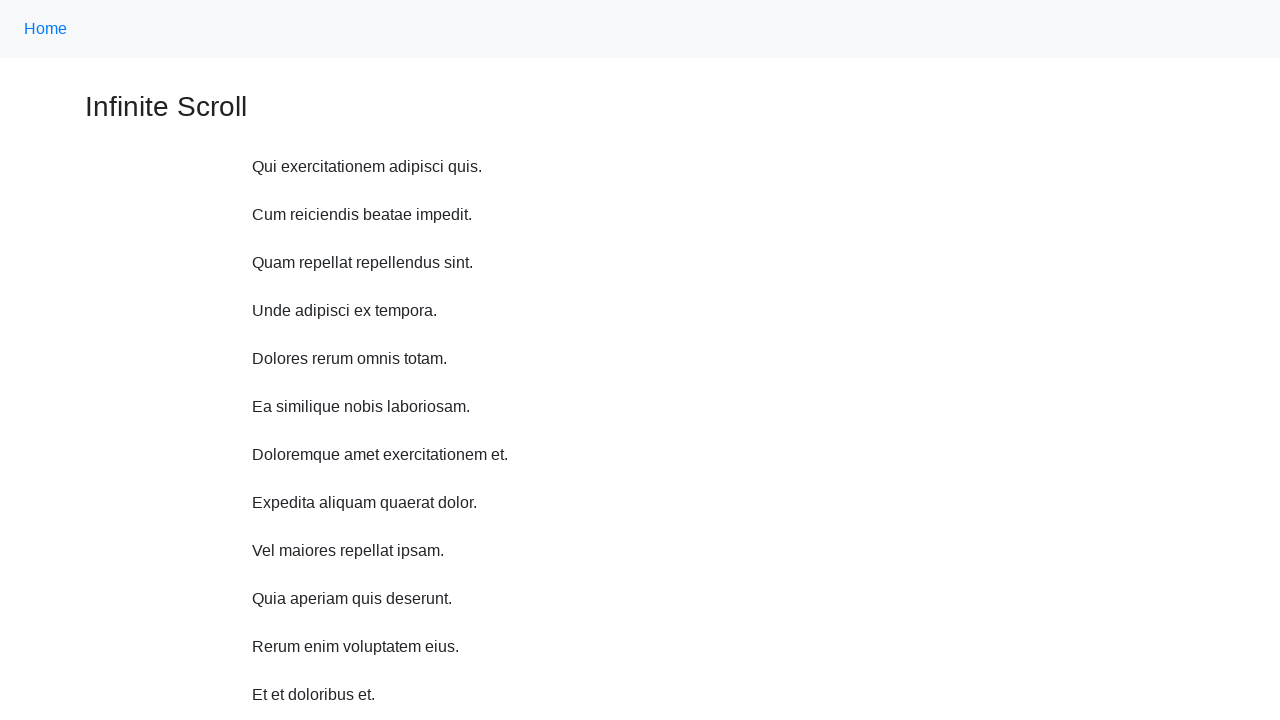

Scrolled up 75 pixels (iteration 10/10)
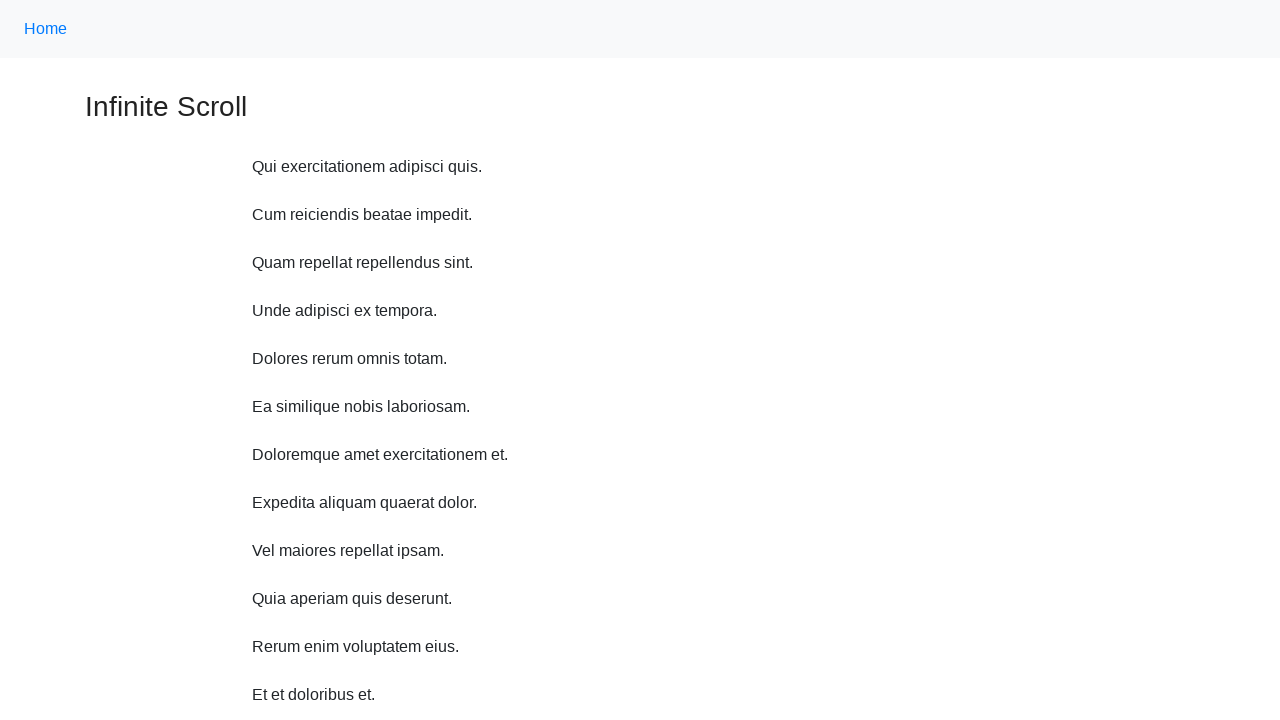

Waited 1 second after scrolling up (iteration 10/10)
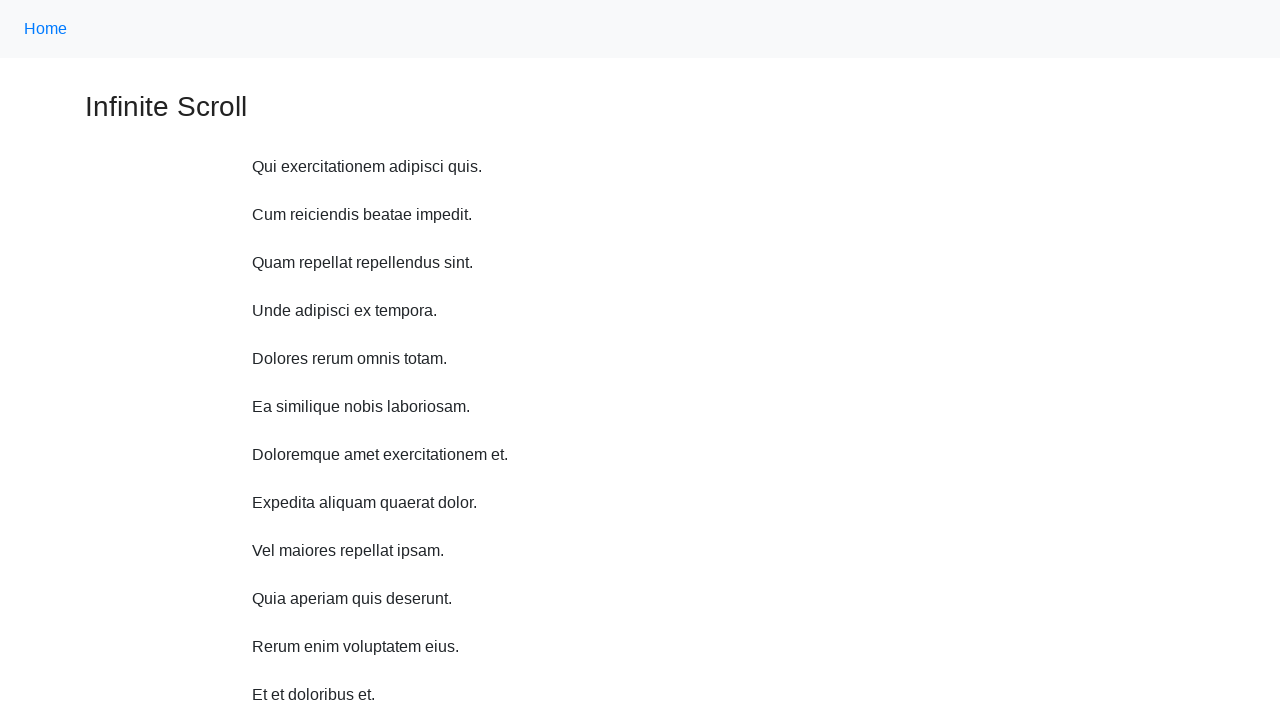

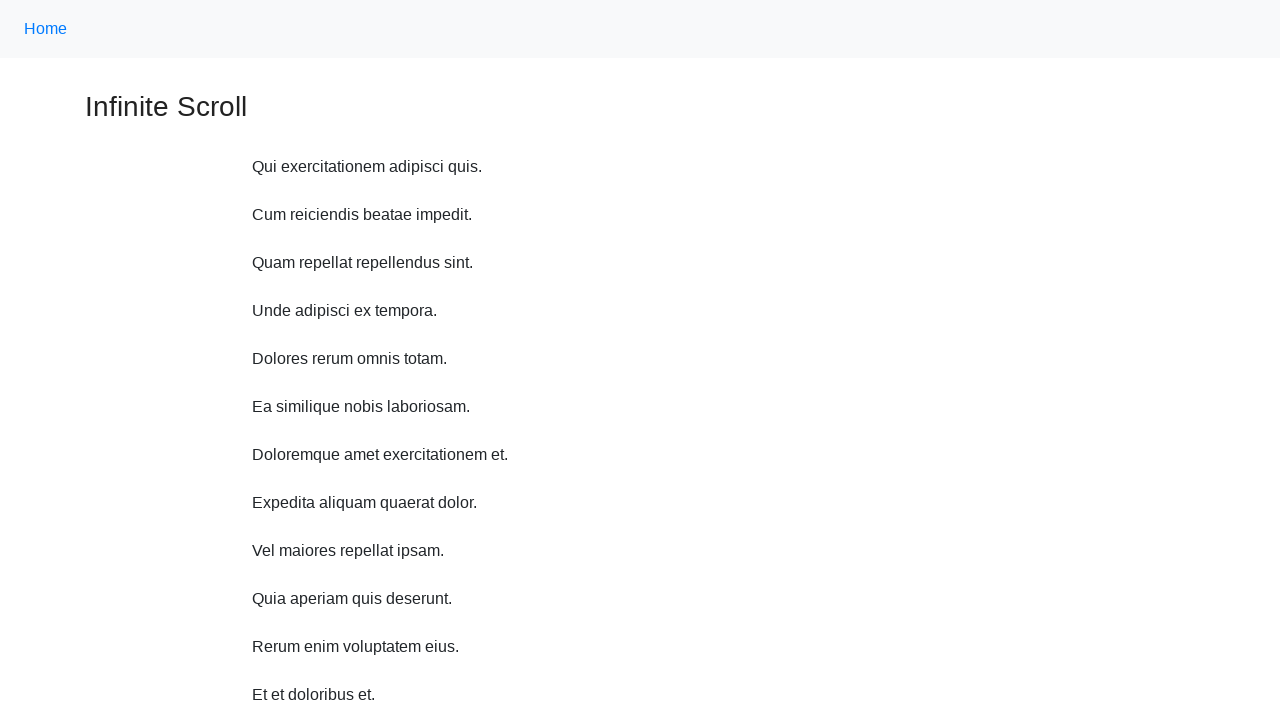